Tests multiple checkboxes by selecting all, deselecting all, and then selecting only Heart Attack option

Starting URL: https://automationfc.github.io/multiple-fields/

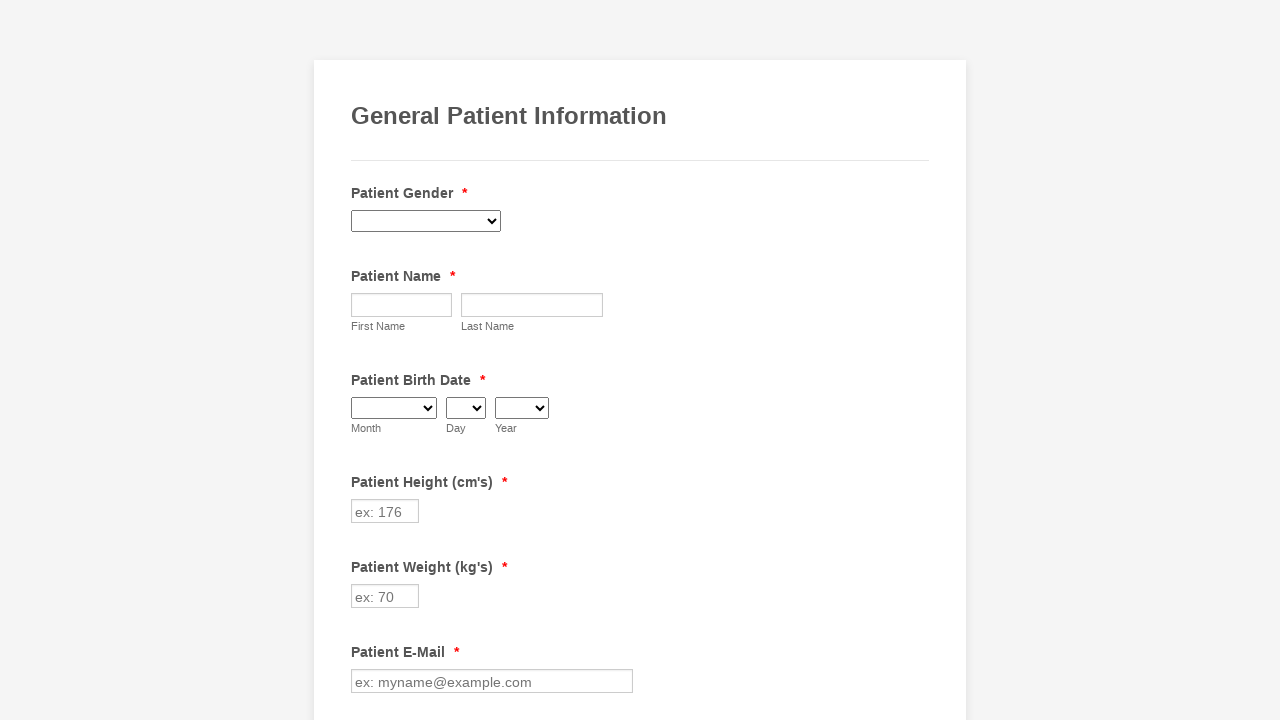

Navigated to https://automationfc.github.io/multiple-fields/
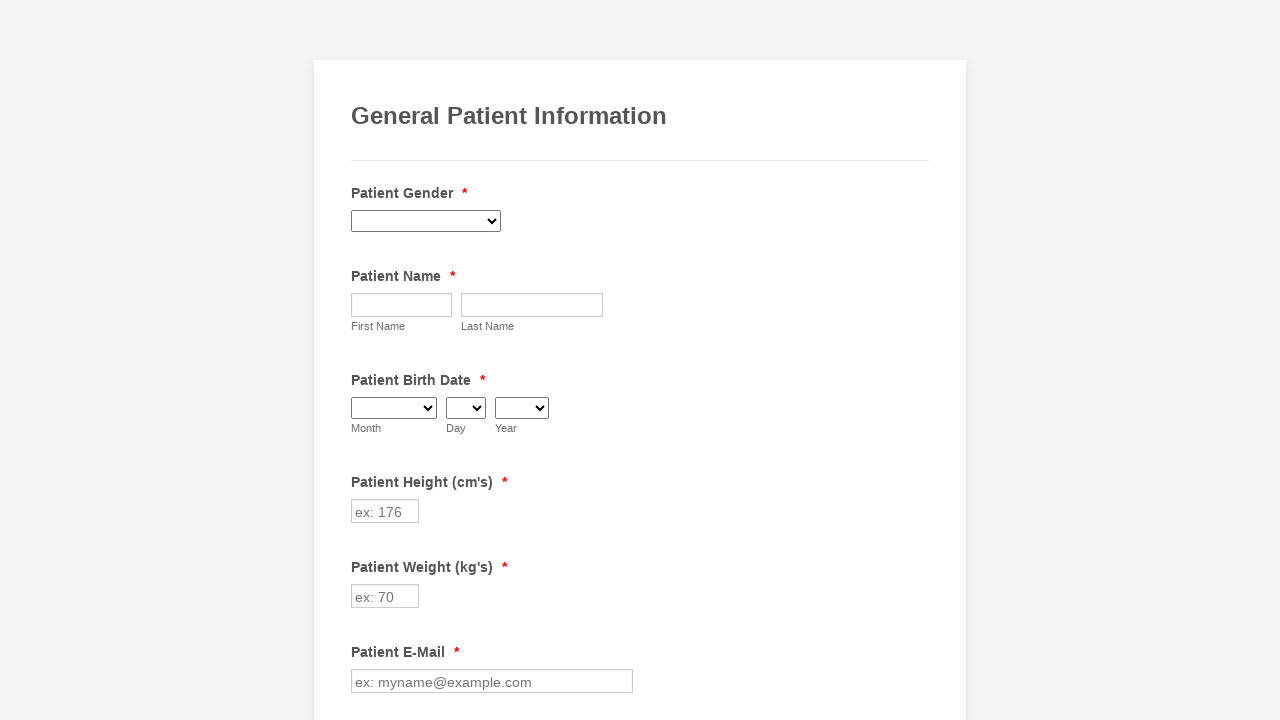

Located all checkboxes in 'Please check all that apply' section
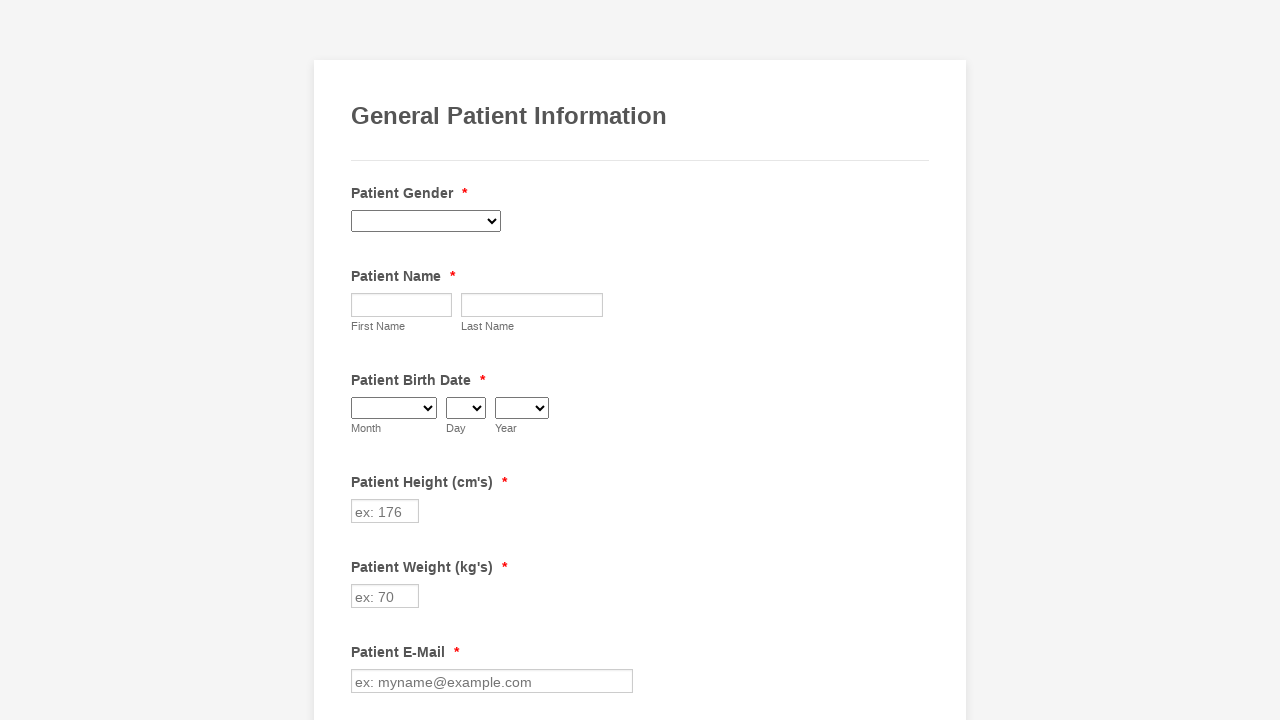

Checked an unchecked checkbox at (362, 360) on xpath=//label[contains(string(),'Please check all that apply')]/parent::li//inpu
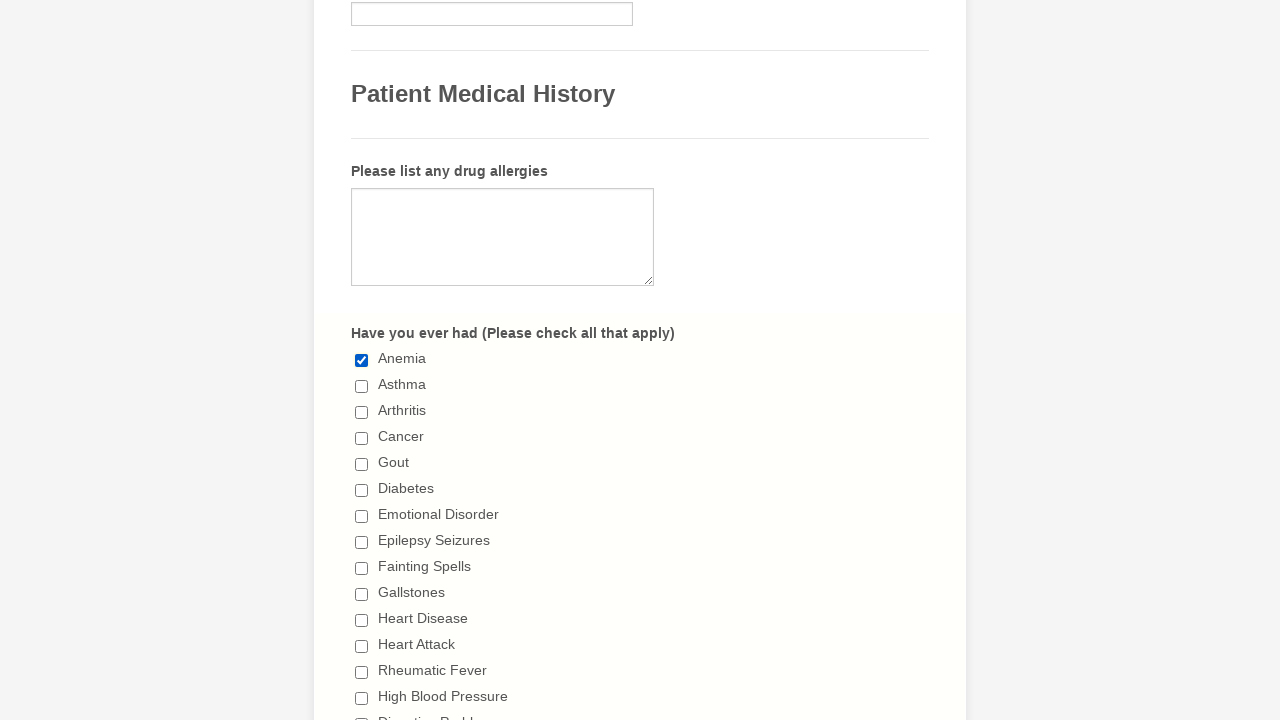

Checked an unchecked checkbox at (362, 386) on xpath=//label[contains(string(),'Please check all that apply')]/parent::li//inpu
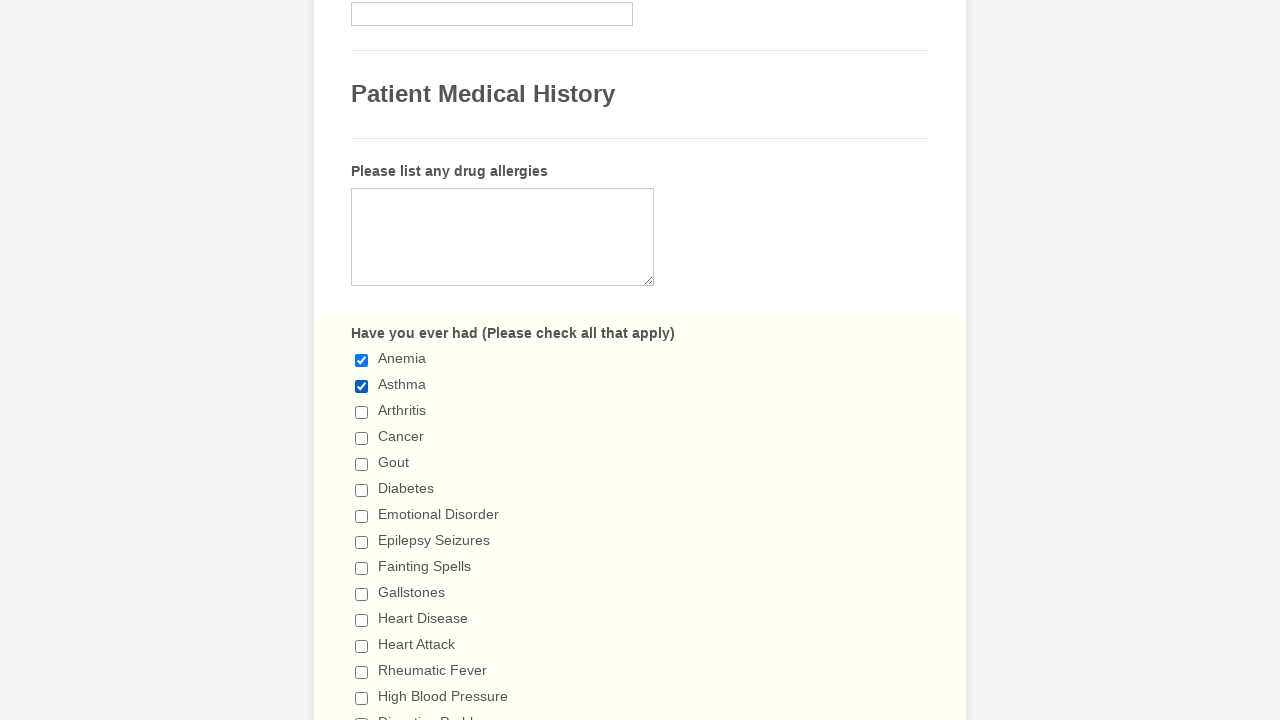

Checked an unchecked checkbox at (362, 412) on xpath=//label[contains(string(),'Please check all that apply')]/parent::li//inpu
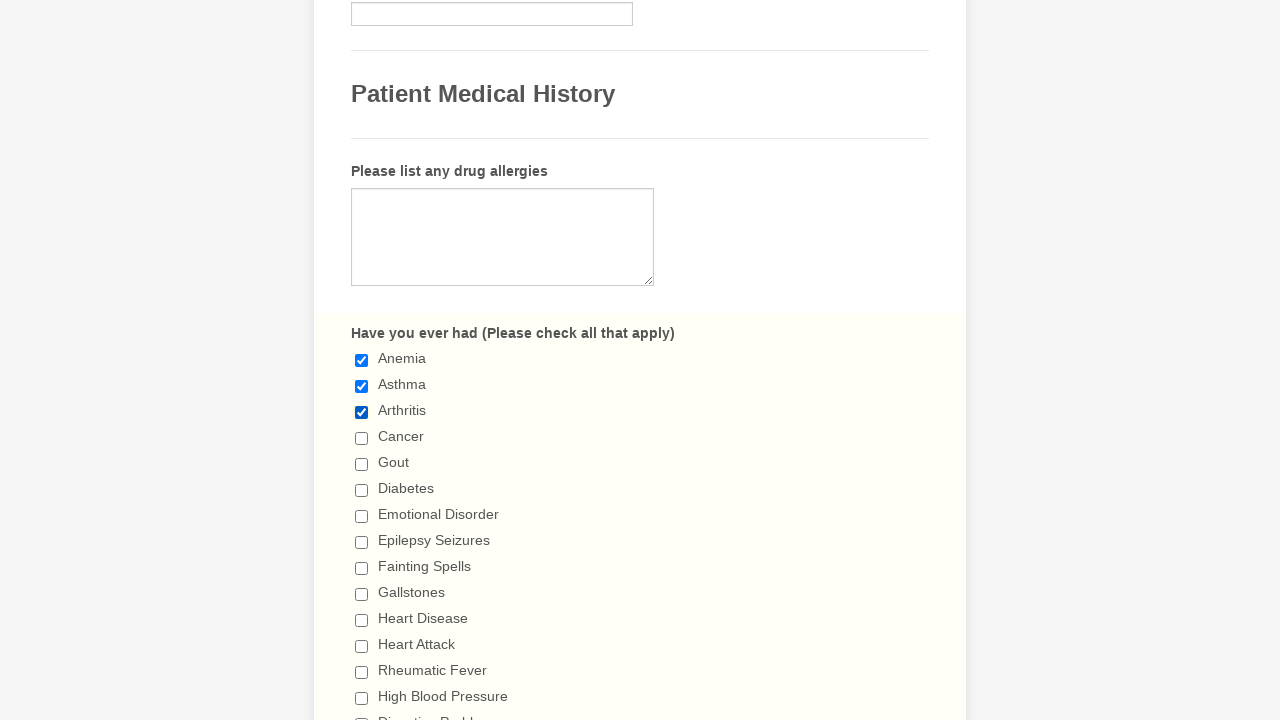

Checked an unchecked checkbox at (362, 438) on xpath=//label[contains(string(),'Please check all that apply')]/parent::li//inpu
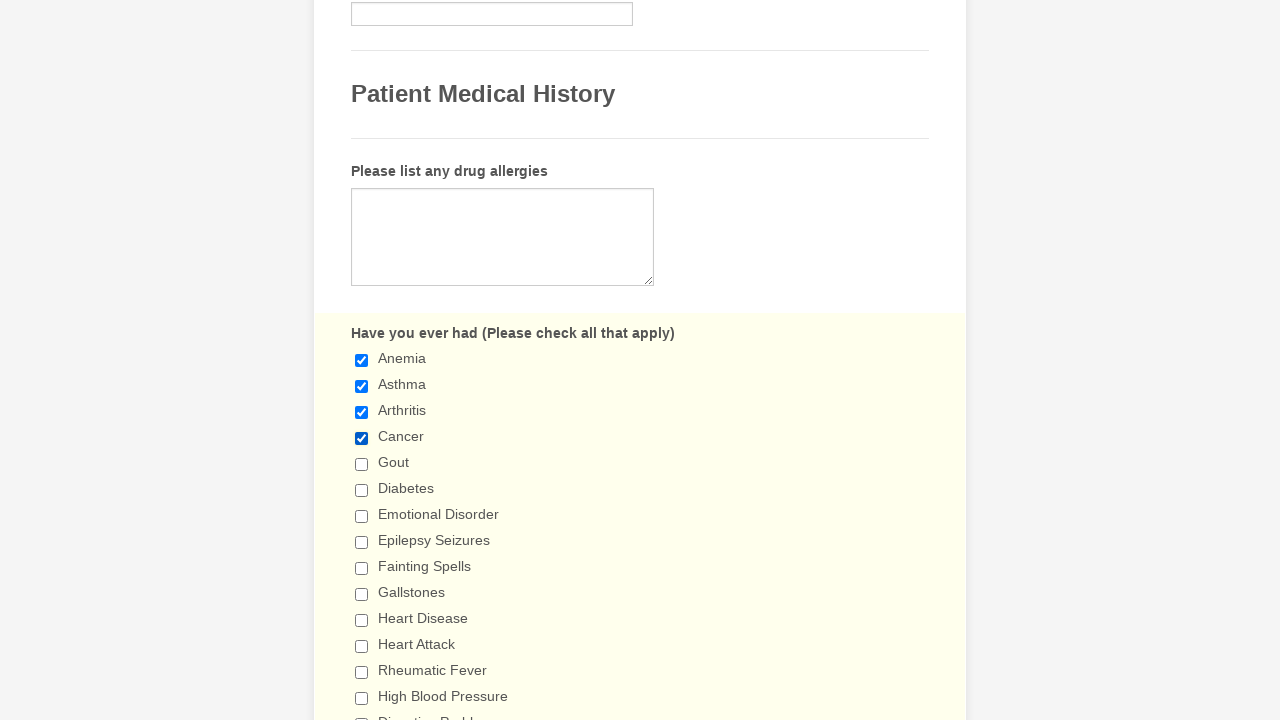

Checked an unchecked checkbox at (362, 464) on xpath=//label[contains(string(),'Please check all that apply')]/parent::li//inpu
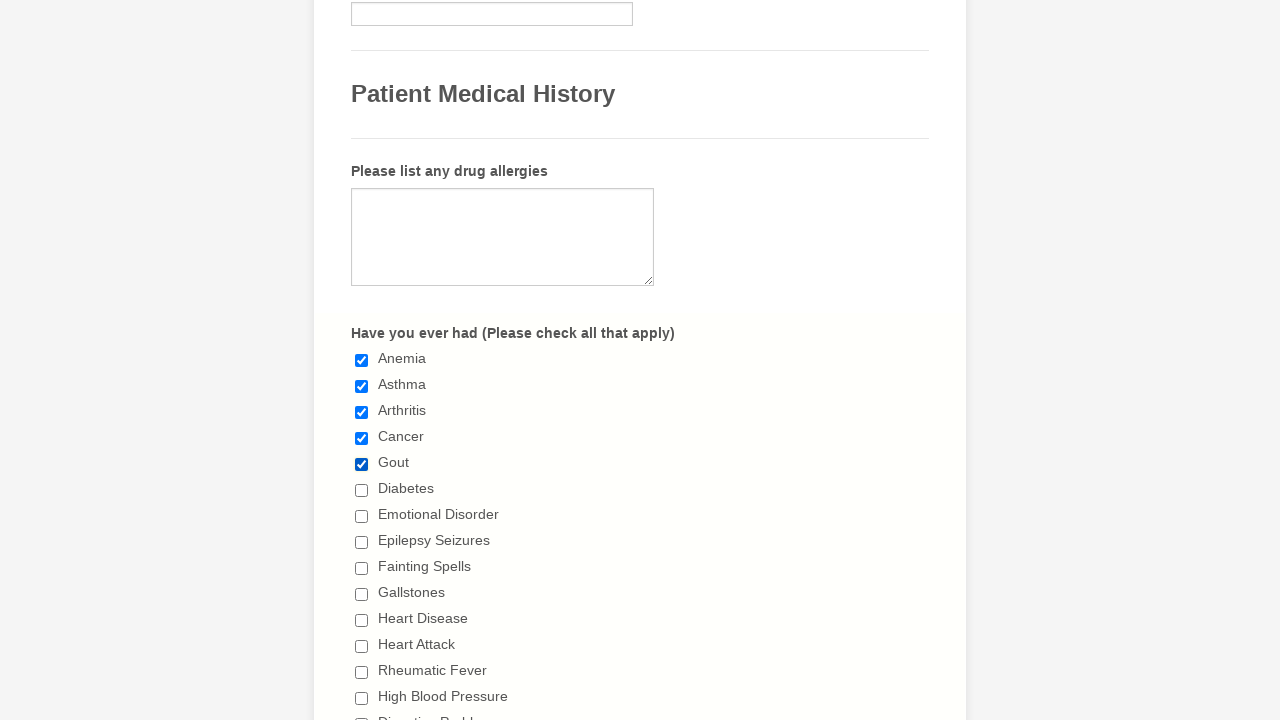

Checked an unchecked checkbox at (362, 490) on xpath=//label[contains(string(),'Please check all that apply')]/parent::li//inpu
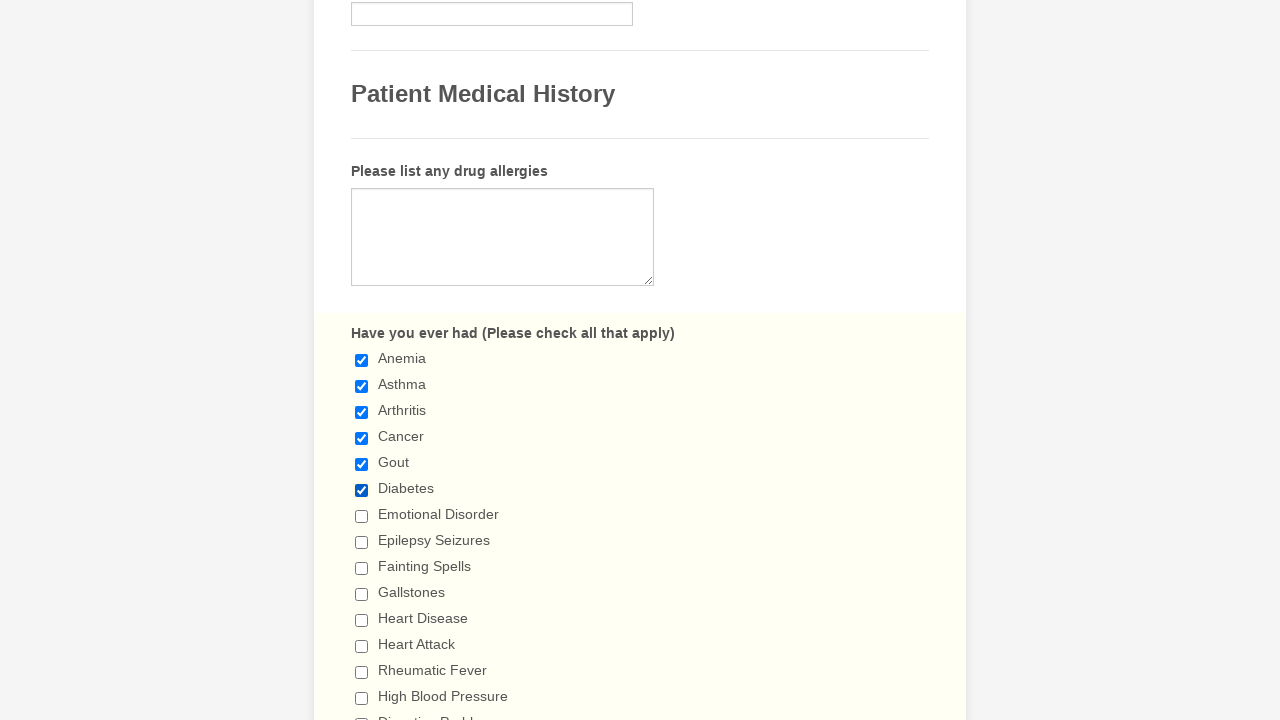

Checked an unchecked checkbox at (362, 516) on xpath=//label[contains(string(),'Please check all that apply')]/parent::li//inpu
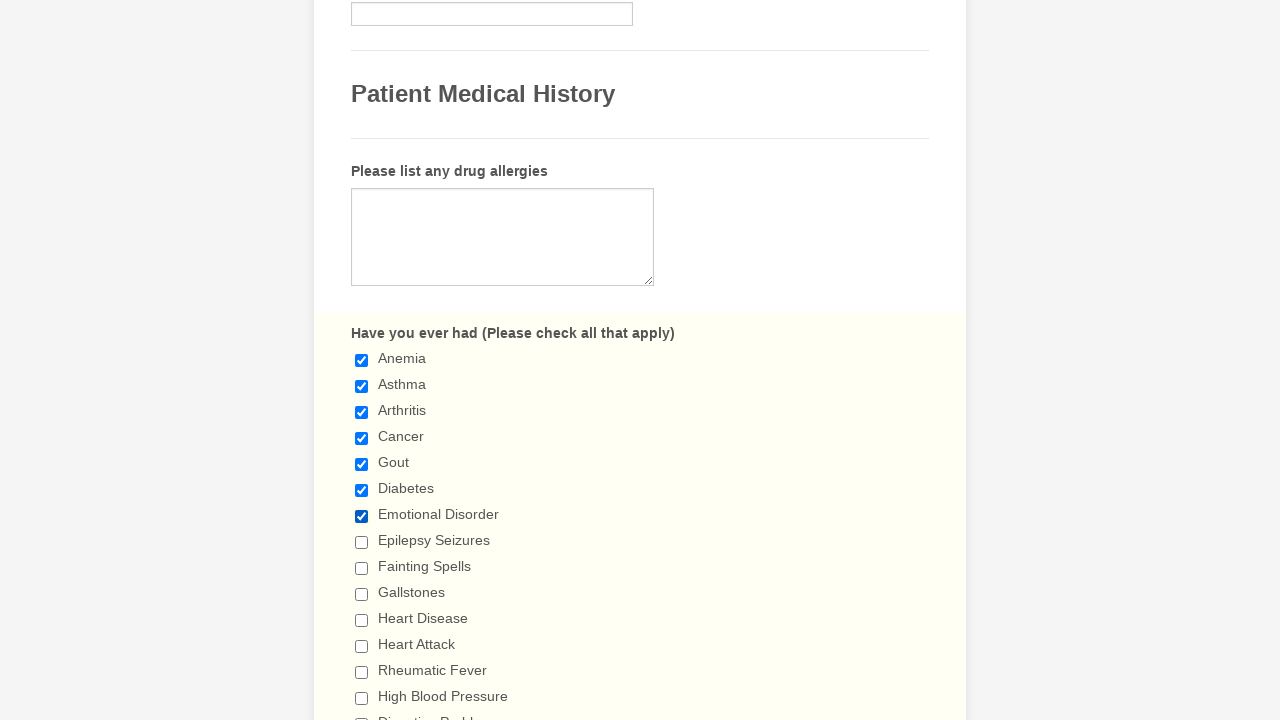

Checked an unchecked checkbox at (362, 542) on xpath=//label[contains(string(),'Please check all that apply')]/parent::li//inpu
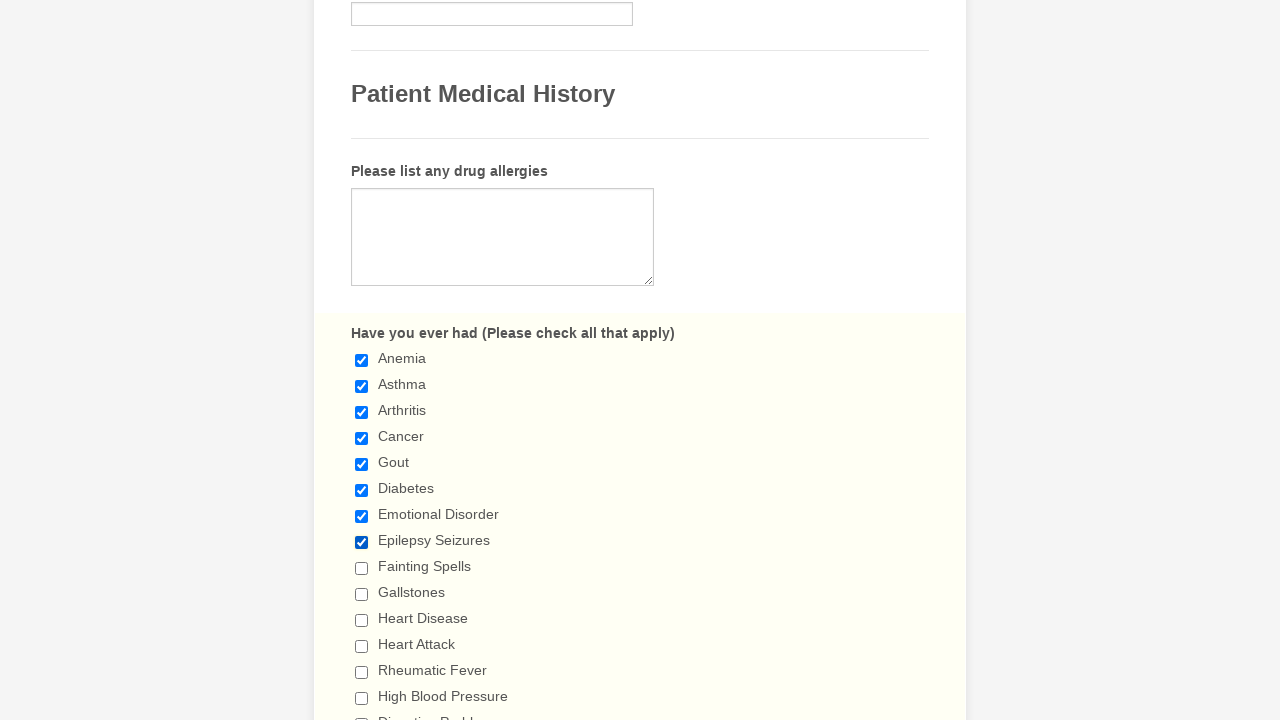

Checked an unchecked checkbox at (362, 568) on xpath=//label[contains(string(),'Please check all that apply')]/parent::li//inpu
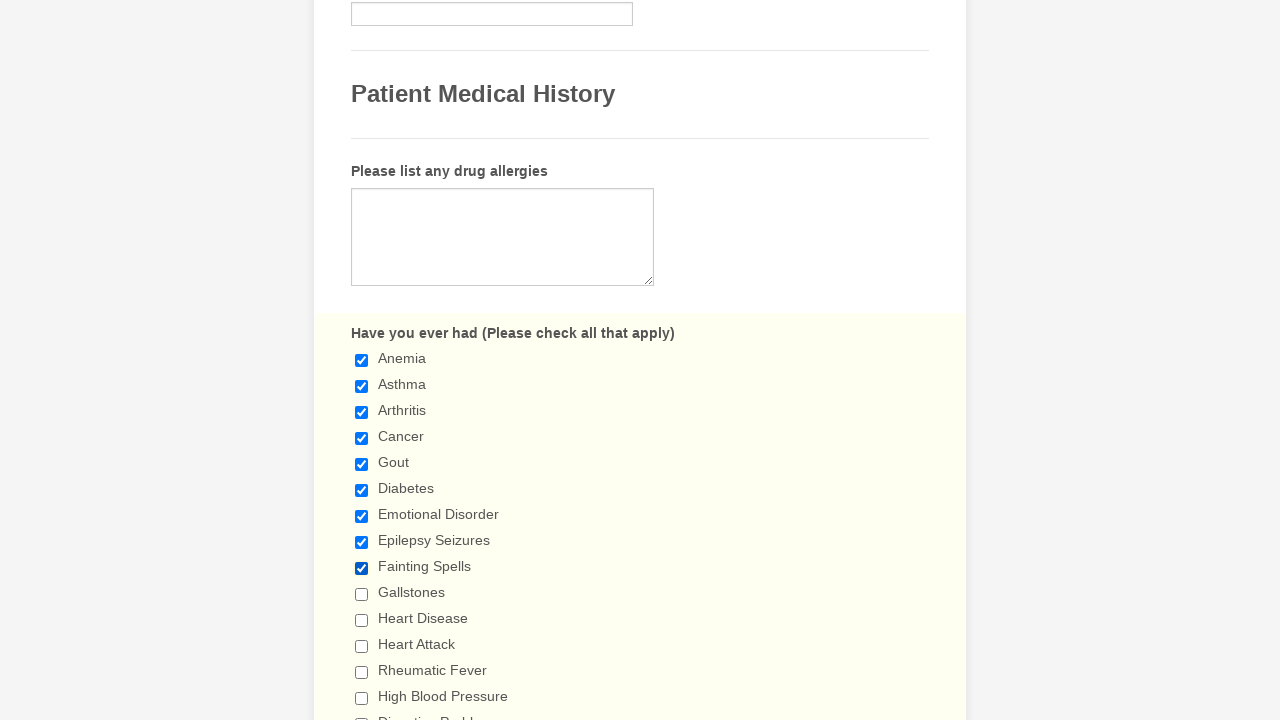

Checked an unchecked checkbox at (362, 594) on xpath=//label[contains(string(),'Please check all that apply')]/parent::li//inpu
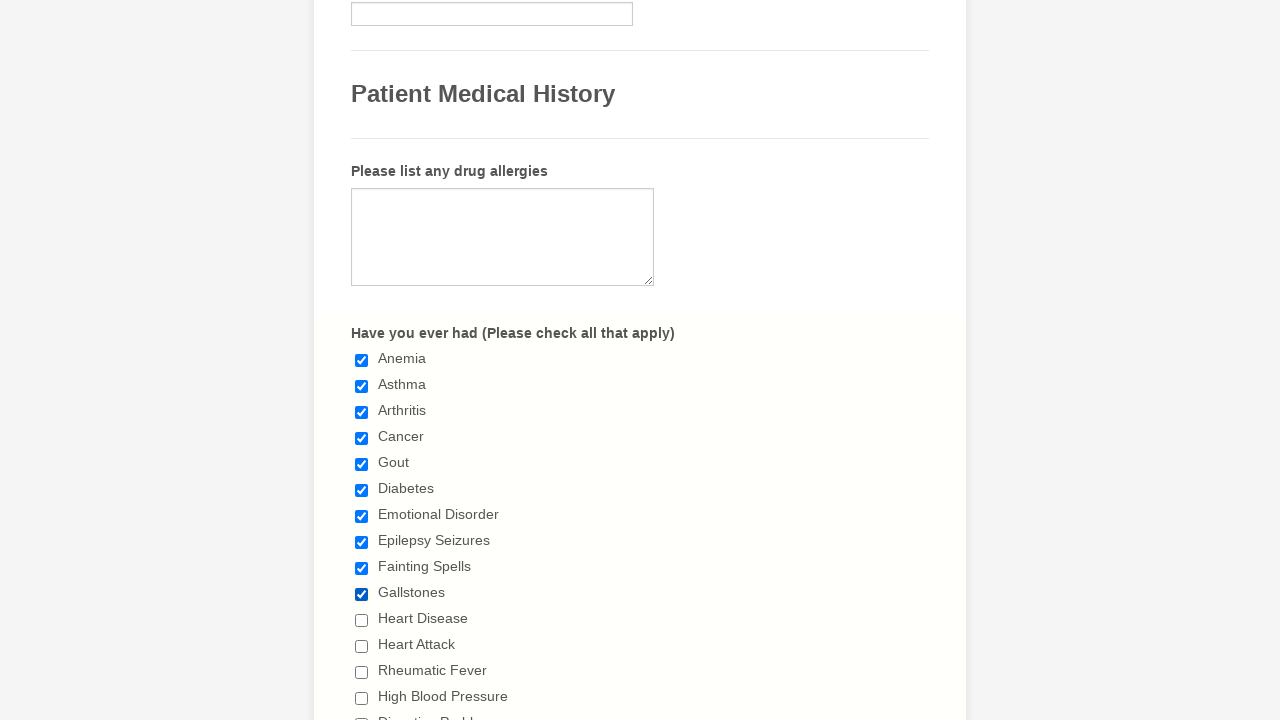

Checked an unchecked checkbox at (362, 620) on xpath=//label[contains(string(),'Please check all that apply')]/parent::li//inpu
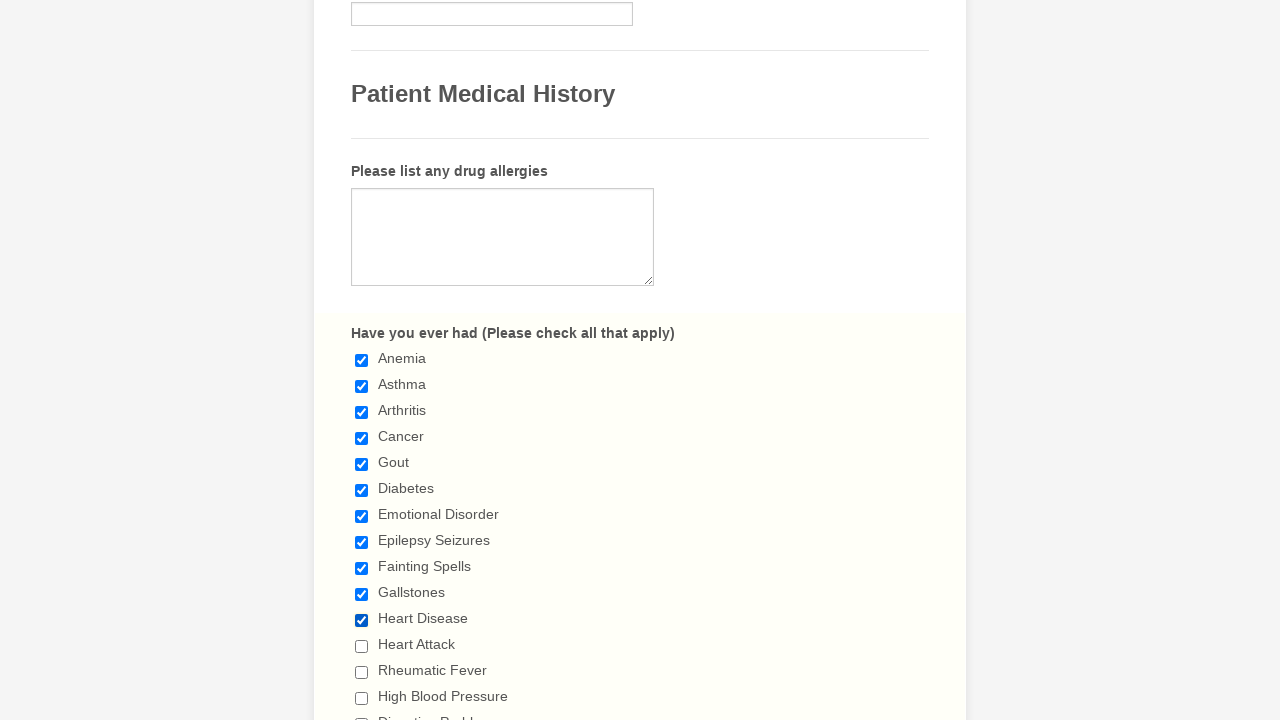

Checked an unchecked checkbox at (362, 646) on xpath=//label[contains(string(),'Please check all that apply')]/parent::li//inpu
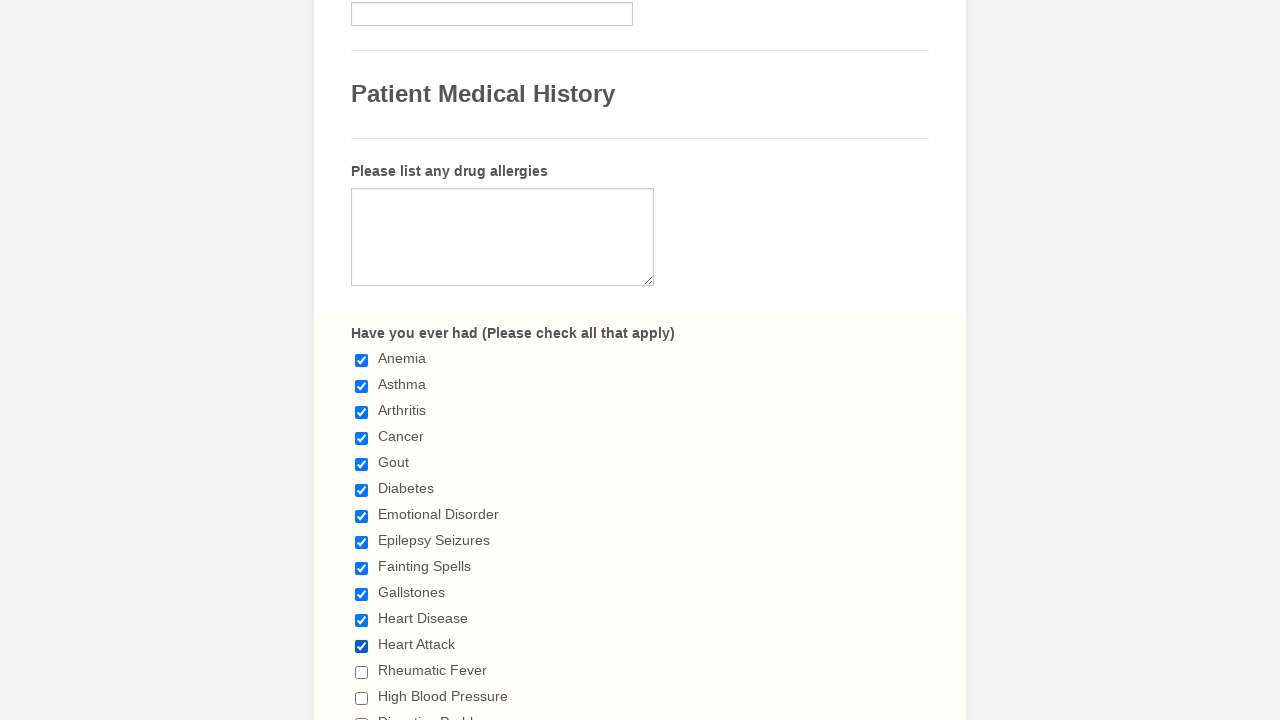

Checked an unchecked checkbox at (362, 672) on xpath=//label[contains(string(),'Please check all that apply')]/parent::li//inpu
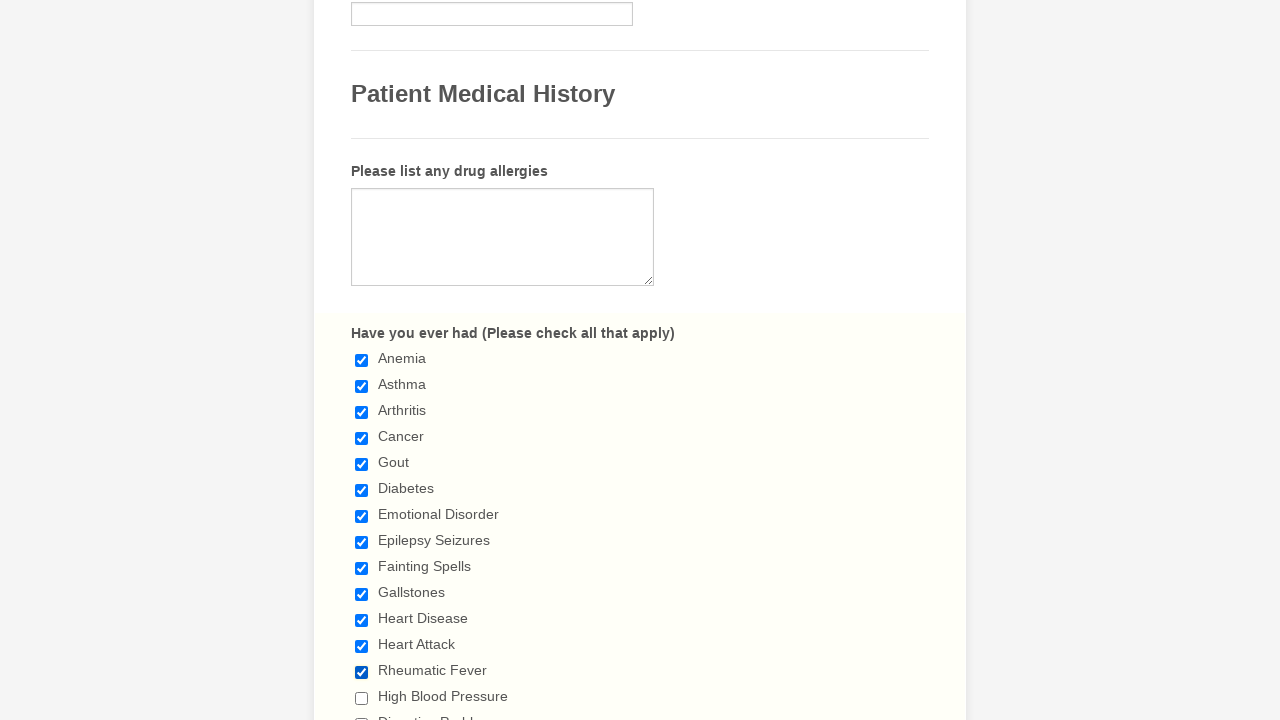

Checked an unchecked checkbox at (362, 698) on xpath=//label[contains(string(),'Please check all that apply')]/parent::li//inpu
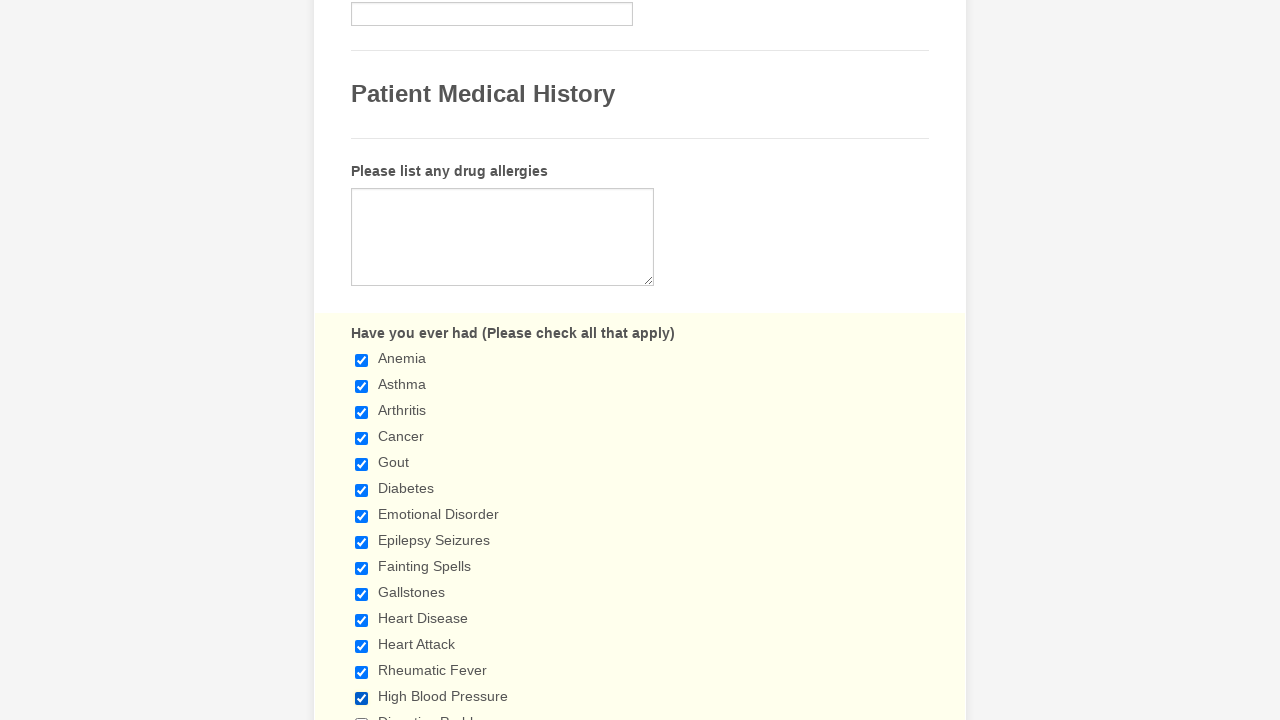

Checked an unchecked checkbox at (362, 714) on xpath=//label[contains(string(),'Please check all that apply')]/parent::li//inpu
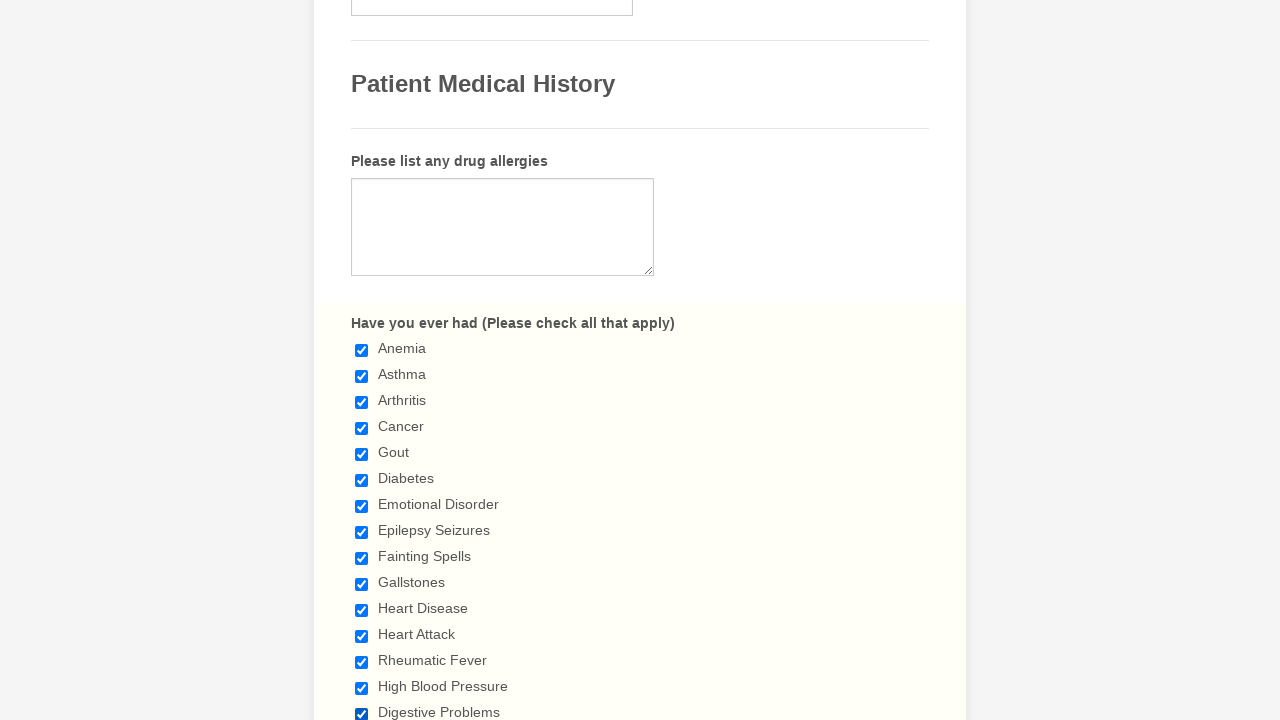

Checked an unchecked checkbox at (362, 360) on xpath=//label[contains(string(),'Please check all that apply')]/parent::li//inpu
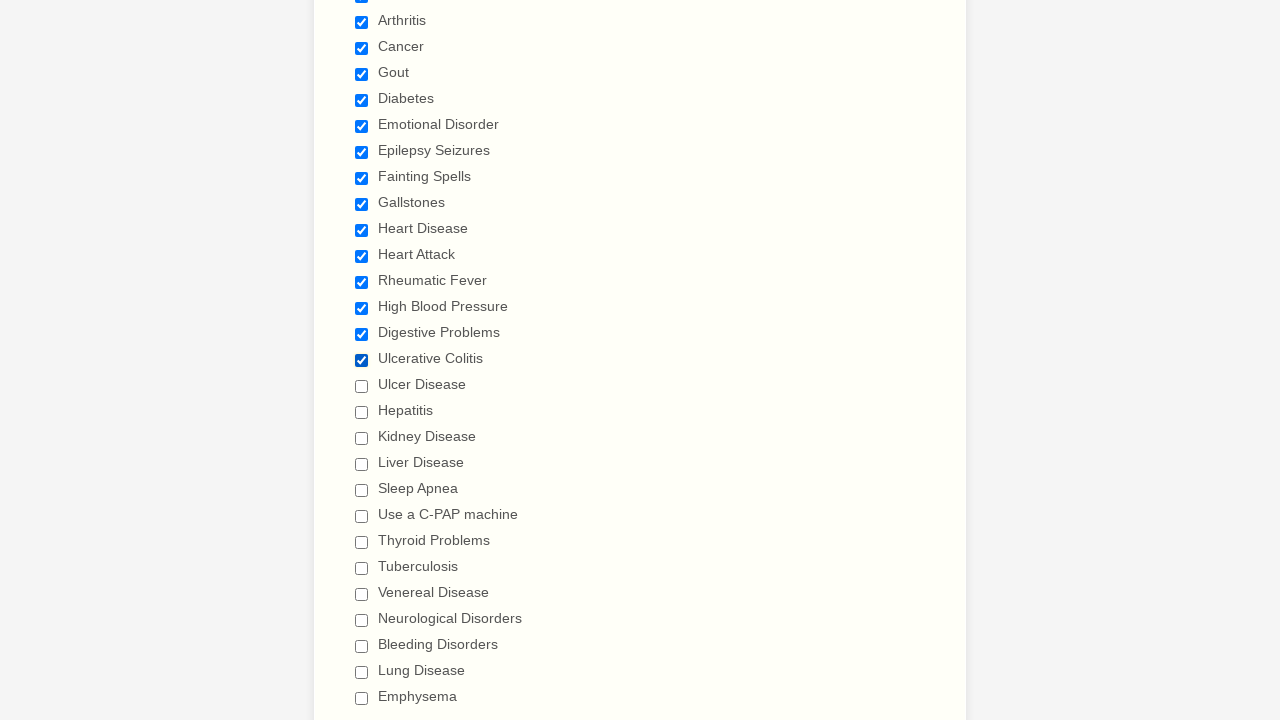

Checked an unchecked checkbox at (362, 386) on xpath=//label[contains(string(),'Please check all that apply')]/parent::li//inpu
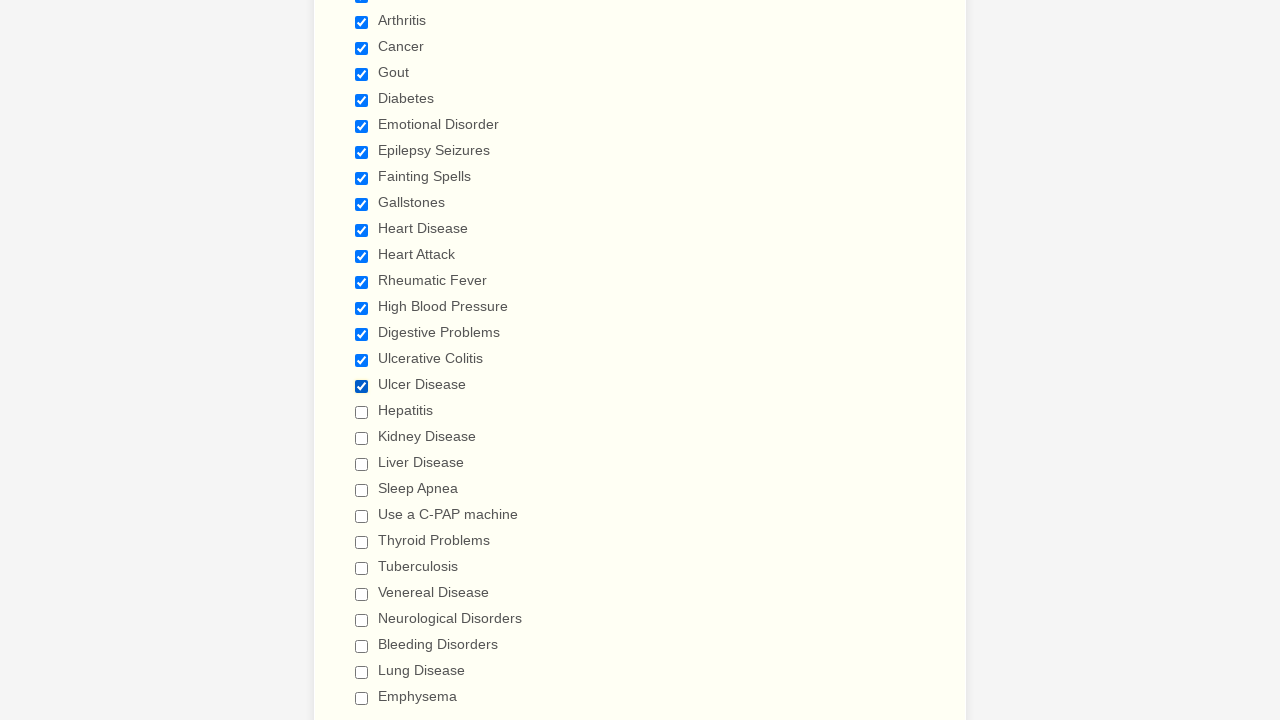

Checked an unchecked checkbox at (362, 412) on xpath=//label[contains(string(),'Please check all that apply')]/parent::li//inpu
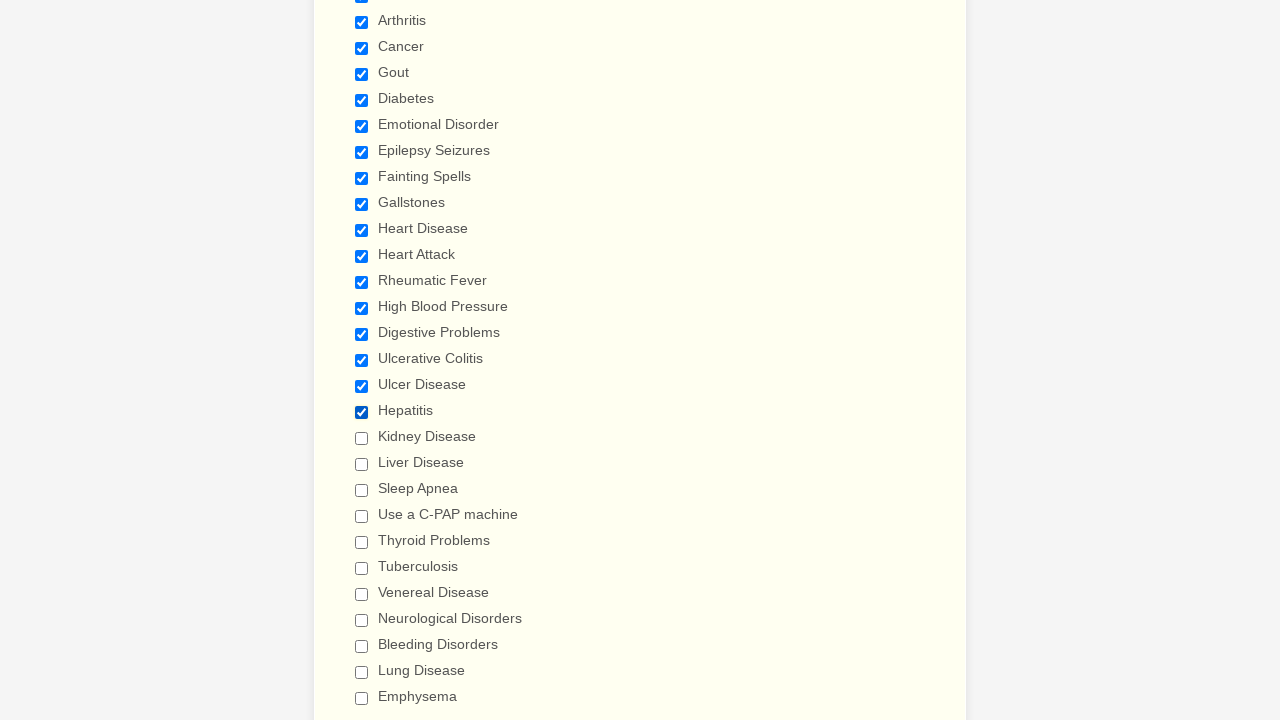

Checked an unchecked checkbox at (362, 438) on xpath=//label[contains(string(),'Please check all that apply')]/parent::li//inpu
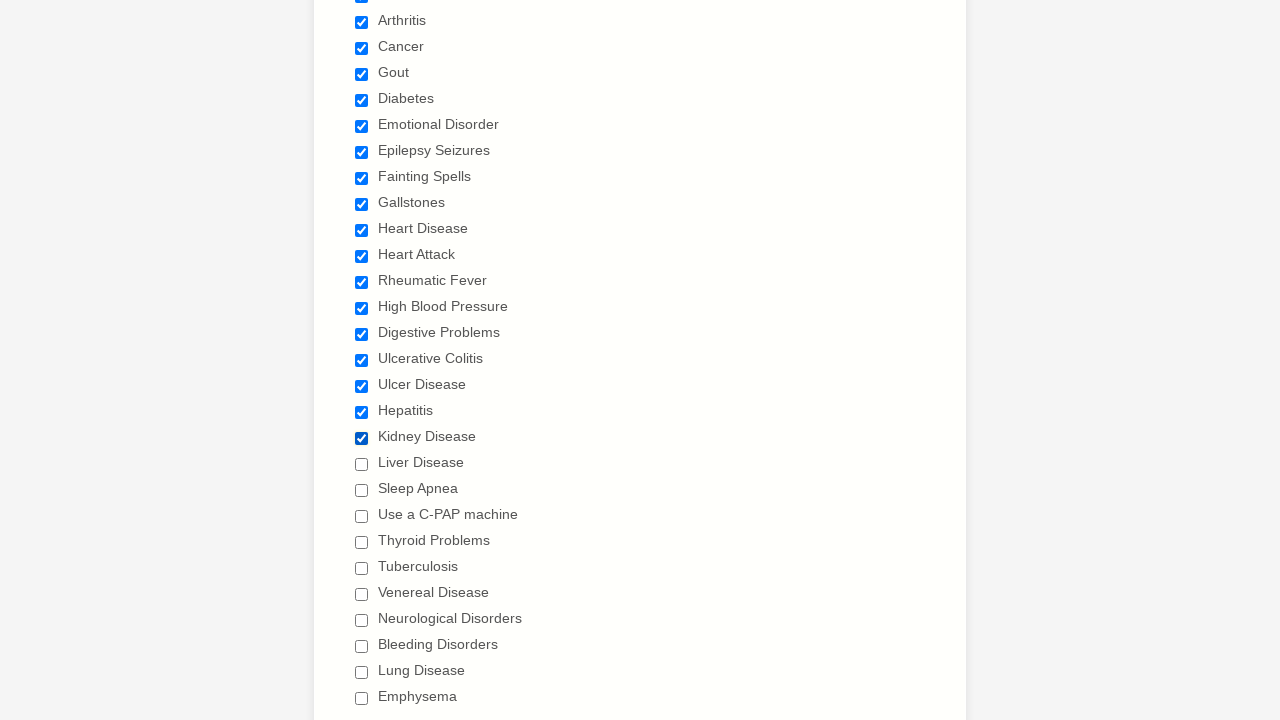

Checked an unchecked checkbox at (362, 464) on xpath=//label[contains(string(),'Please check all that apply')]/parent::li//inpu
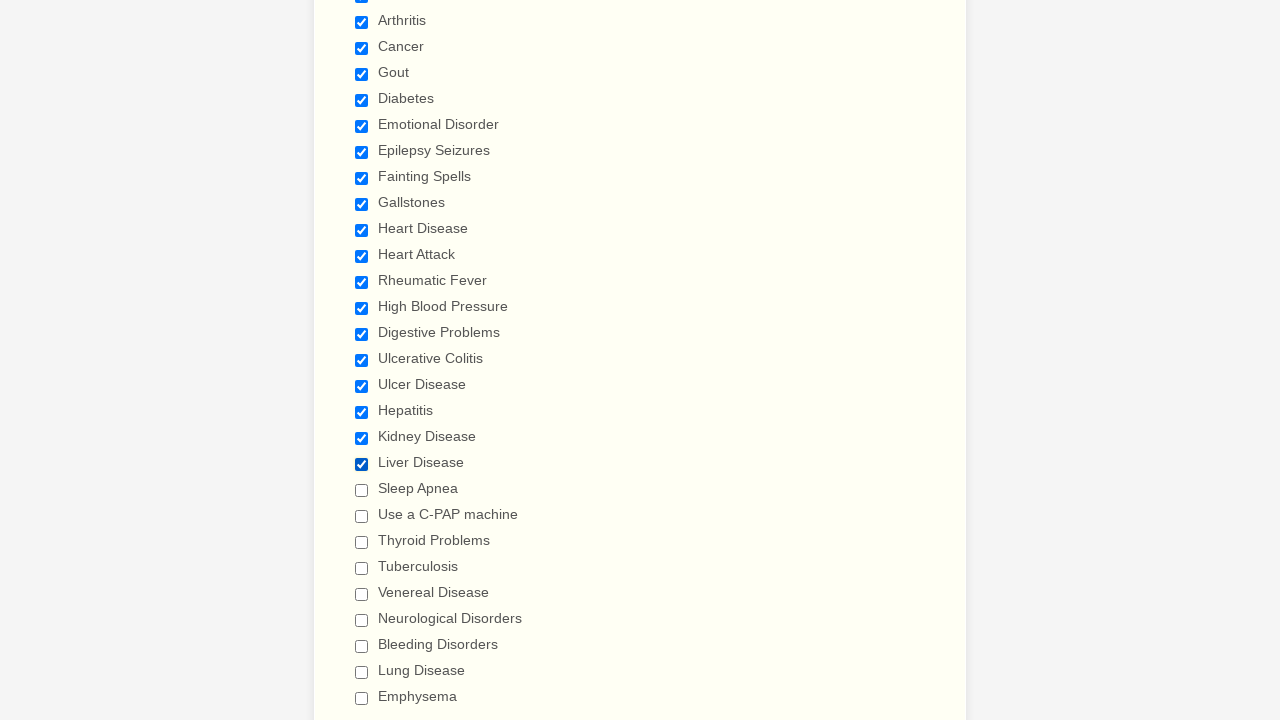

Checked an unchecked checkbox at (362, 490) on xpath=//label[contains(string(),'Please check all that apply')]/parent::li//inpu
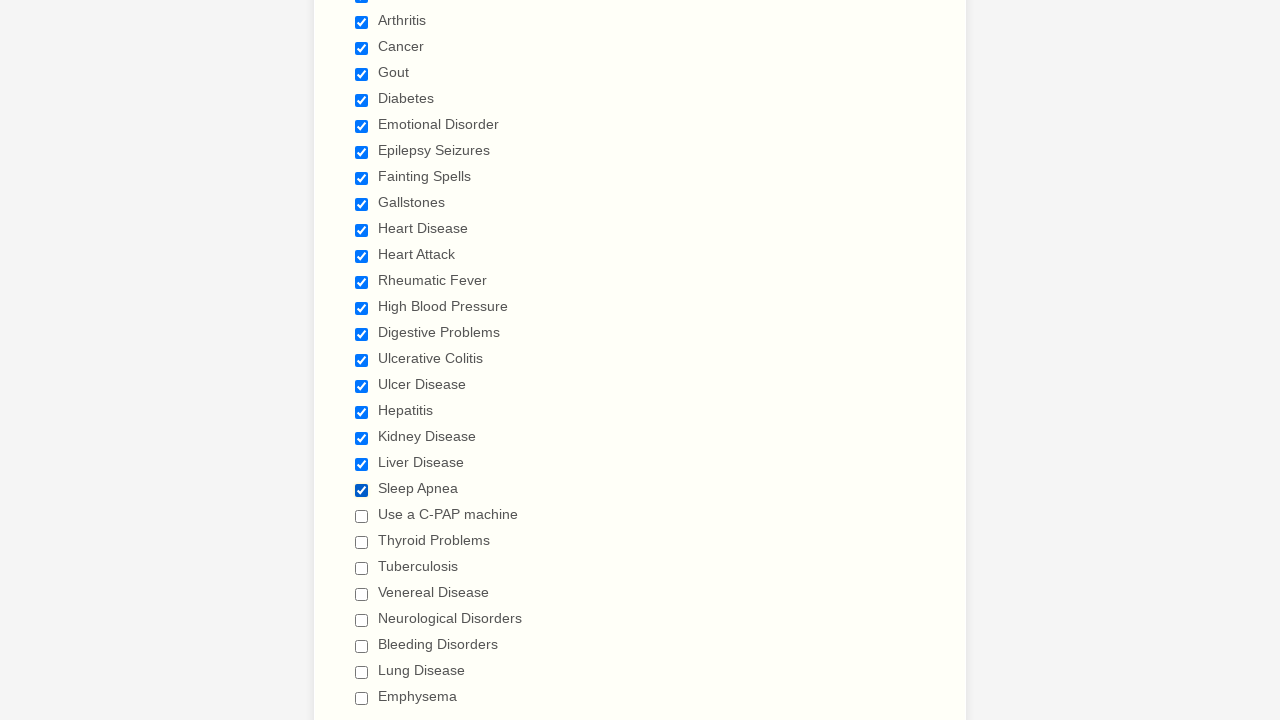

Checked an unchecked checkbox at (362, 516) on xpath=//label[contains(string(),'Please check all that apply')]/parent::li//inpu
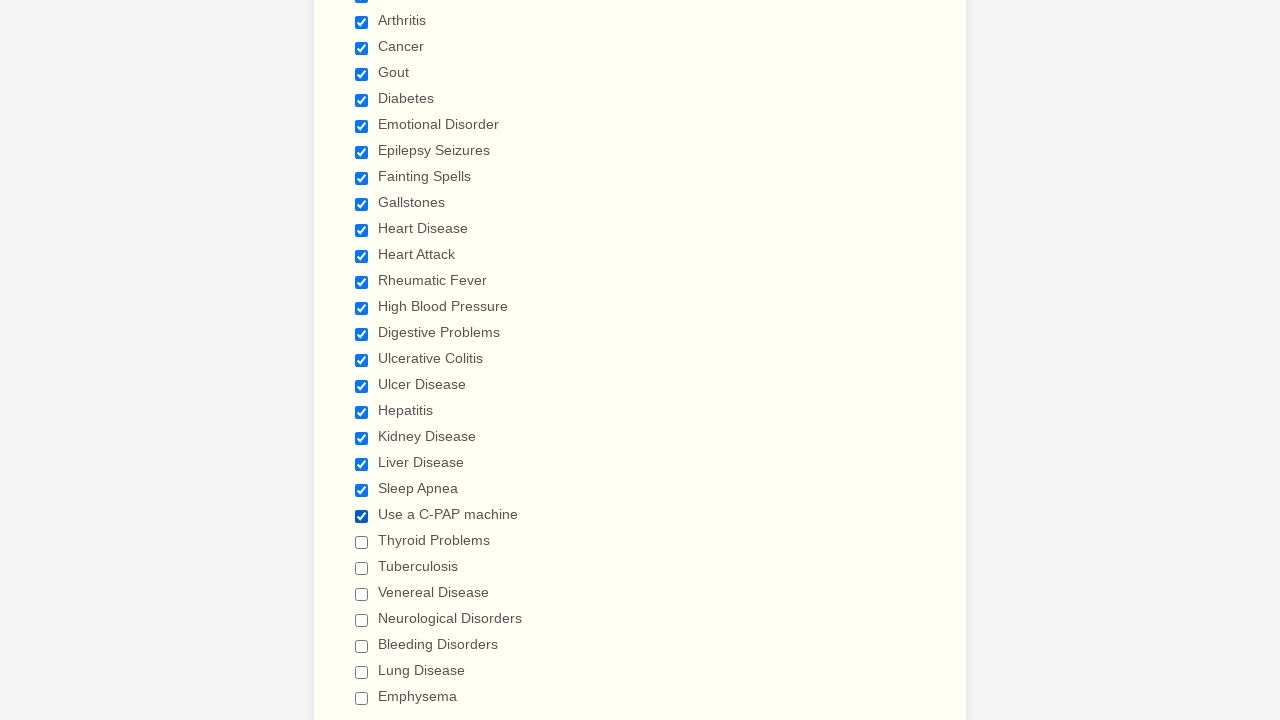

Checked an unchecked checkbox at (362, 542) on xpath=//label[contains(string(),'Please check all that apply')]/parent::li//inpu
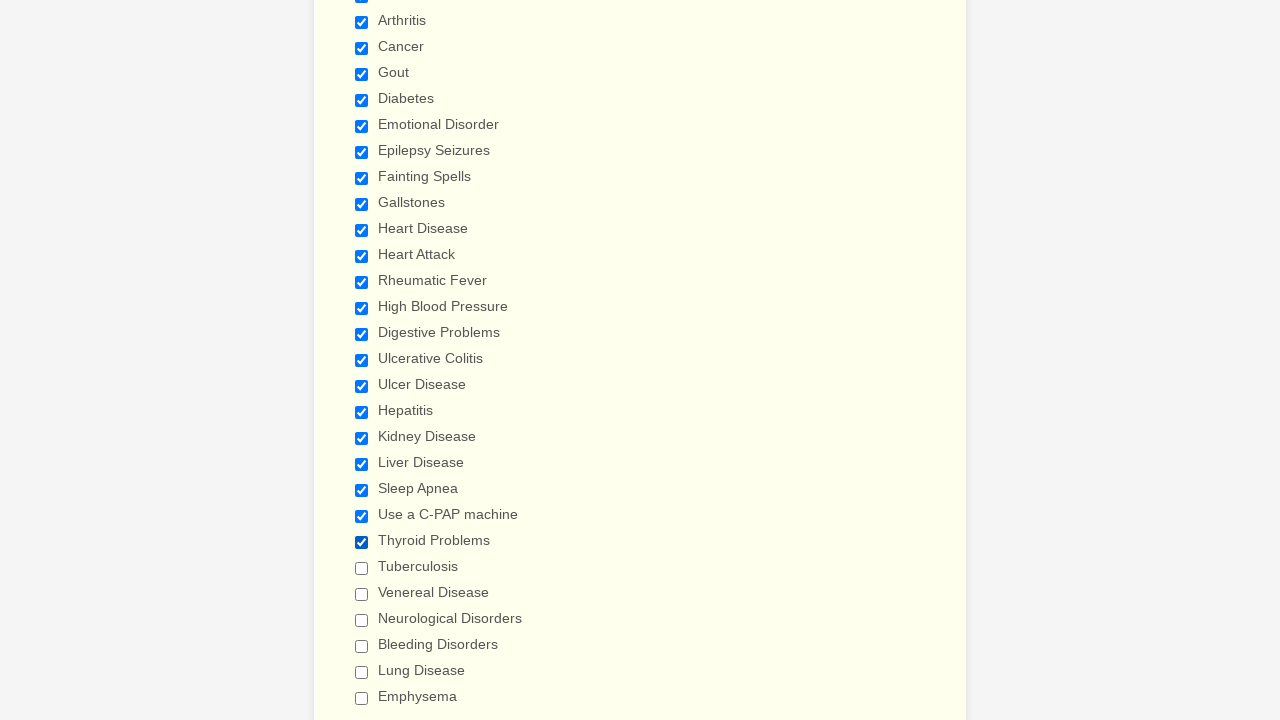

Checked an unchecked checkbox at (362, 568) on xpath=//label[contains(string(),'Please check all that apply')]/parent::li//inpu
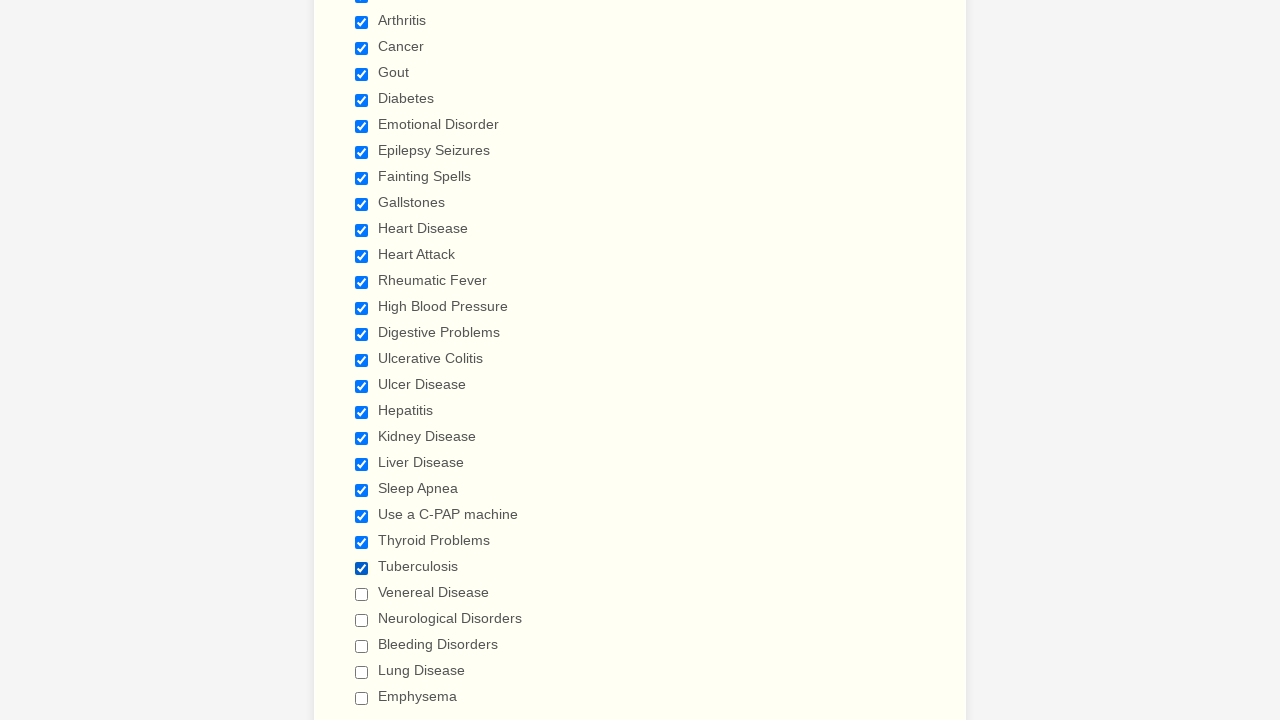

Checked an unchecked checkbox at (362, 594) on xpath=//label[contains(string(),'Please check all that apply')]/parent::li//inpu
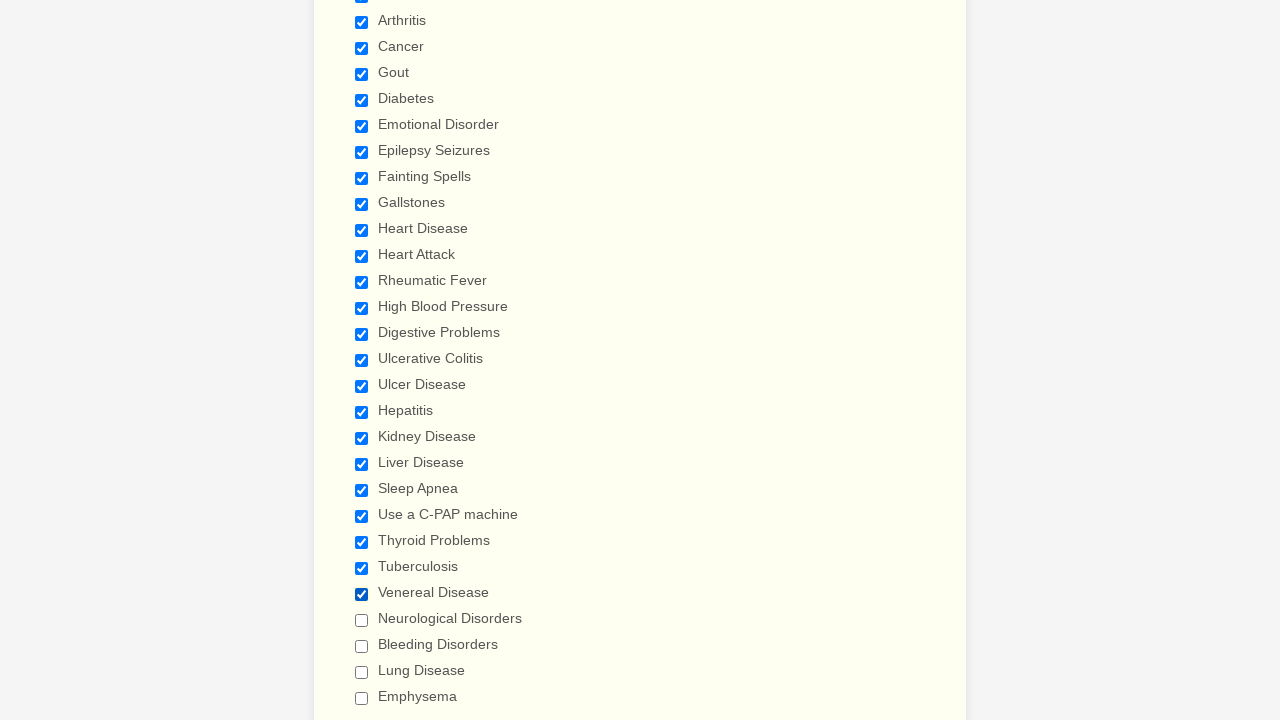

Checked an unchecked checkbox at (362, 620) on xpath=//label[contains(string(),'Please check all that apply')]/parent::li//inpu
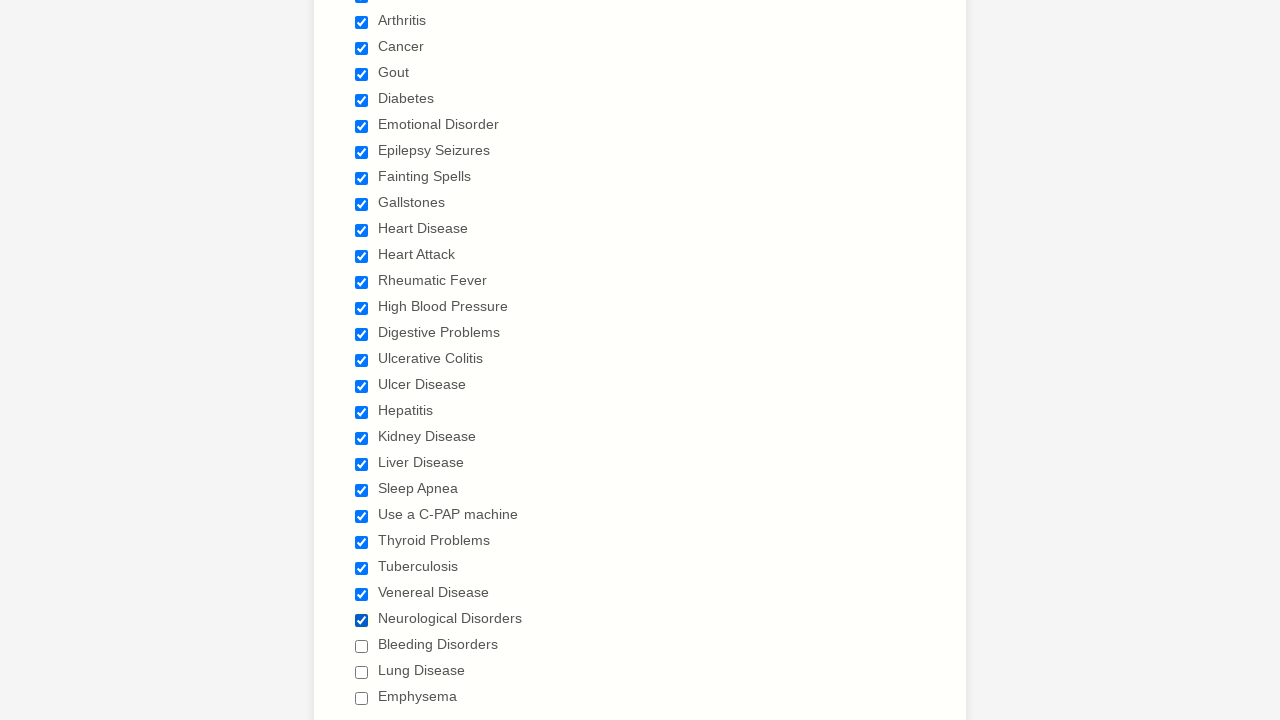

Checked an unchecked checkbox at (362, 646) on xpath=//label[contains(string(),'Please check all that apply')]/parent::li//inpu
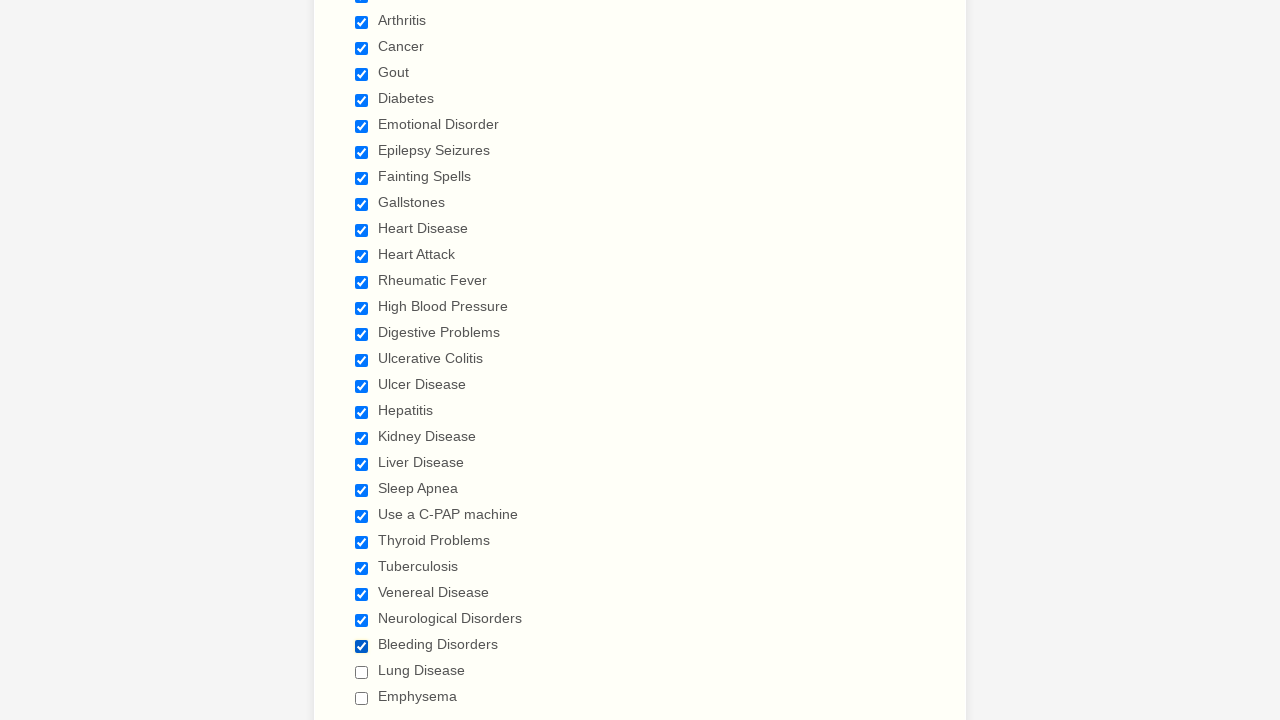

Checked an unchecked checkbox at (362, 672) on xpath=//label[contains(string(),'Please check all that apply')]/parent::li//inpu
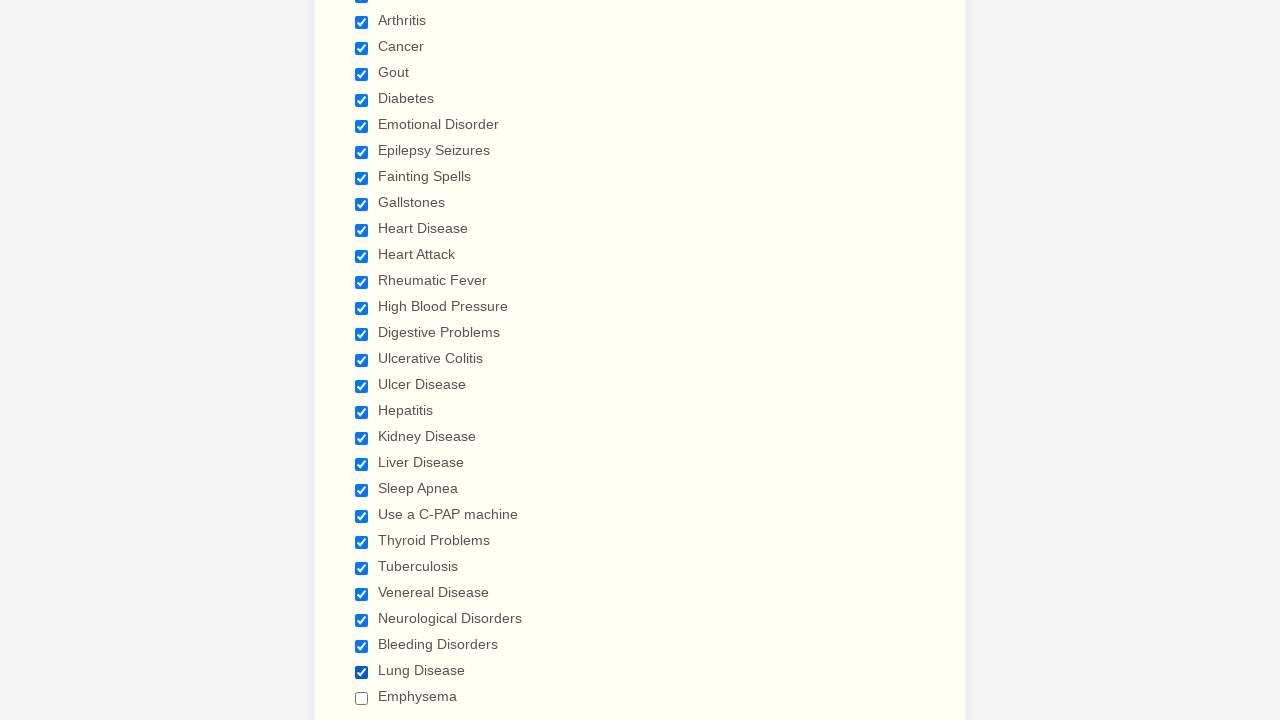

Checked an unchecked checkbox at (362, 698) on xpath=//label[contains(string(),'Please check all that apply')]/parent::li//inpu
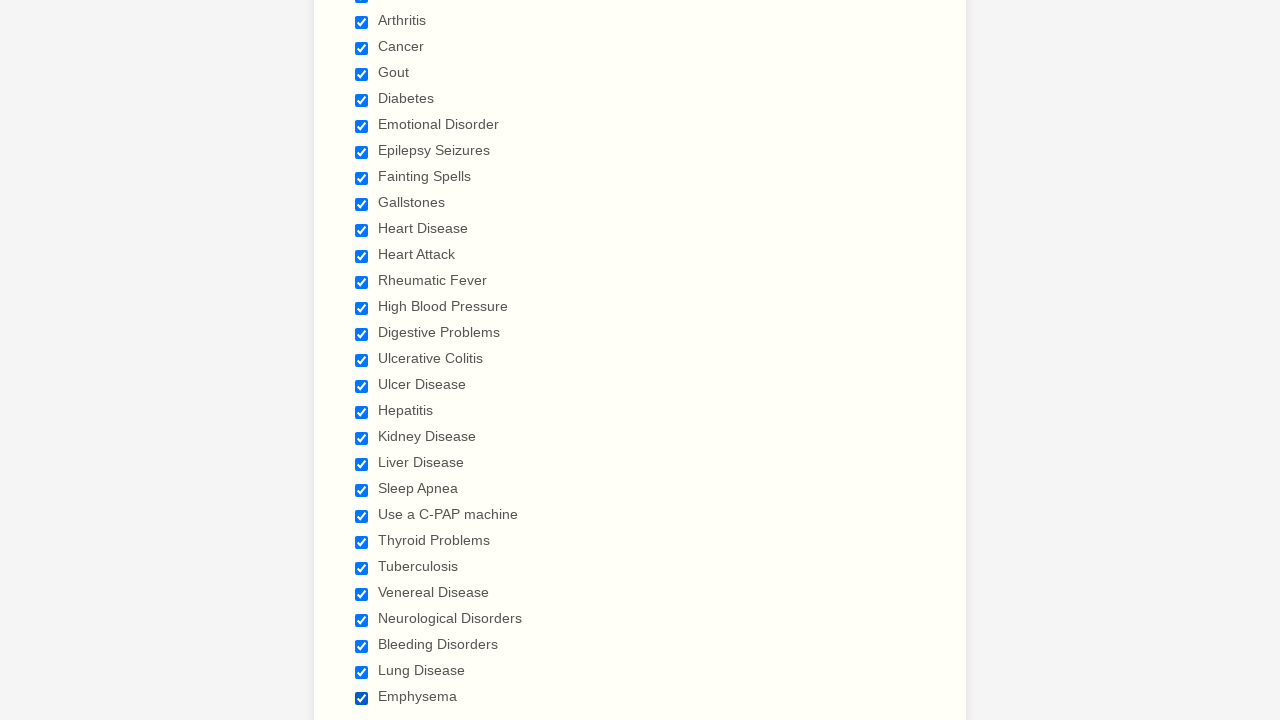

Unchecked a checked checkbox at (362, 360) on xpath=//label[contains(string(),'Please check all that apply')]/parent::li//inpu
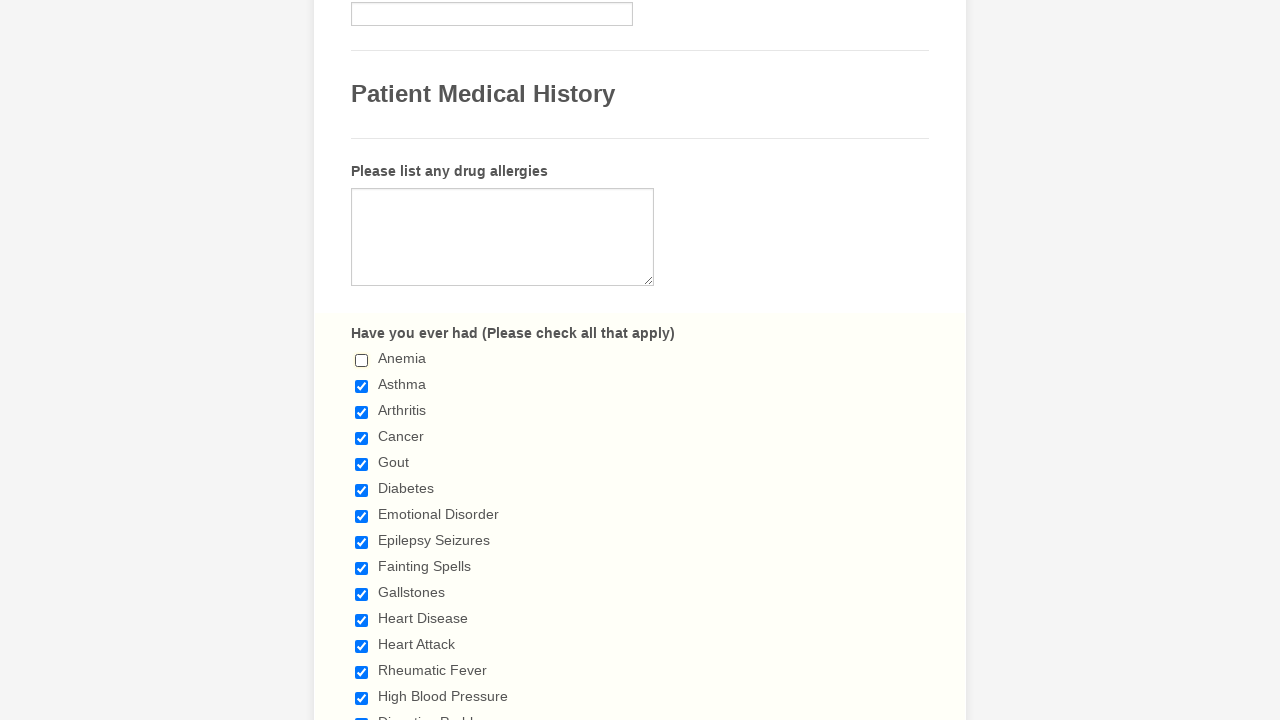

Unchecked a checked checkbox at (362, 386) on xpath=//label[contains(string(),'Please check all that apply')]/parent::li//inpu
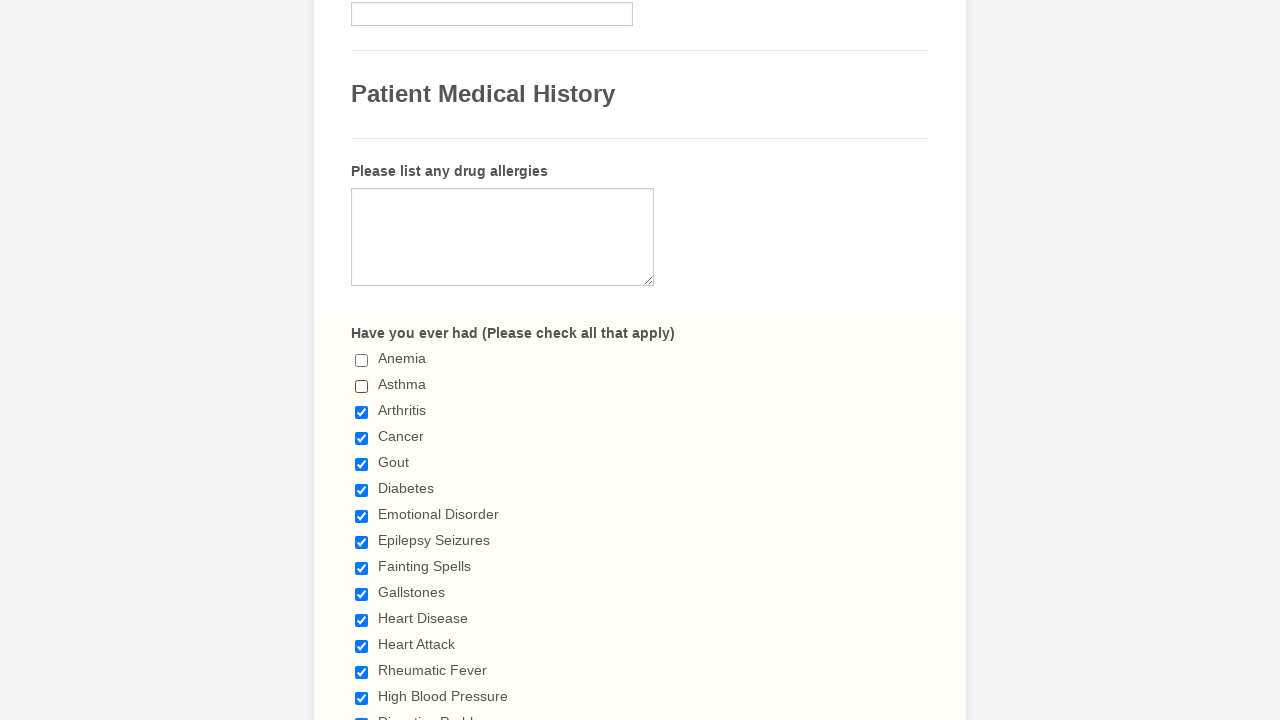

Unchecked a checked checkbox at (362, 412) on xpath=//label[contains(string(),'Please check all that apply')]/parent::li//inpu
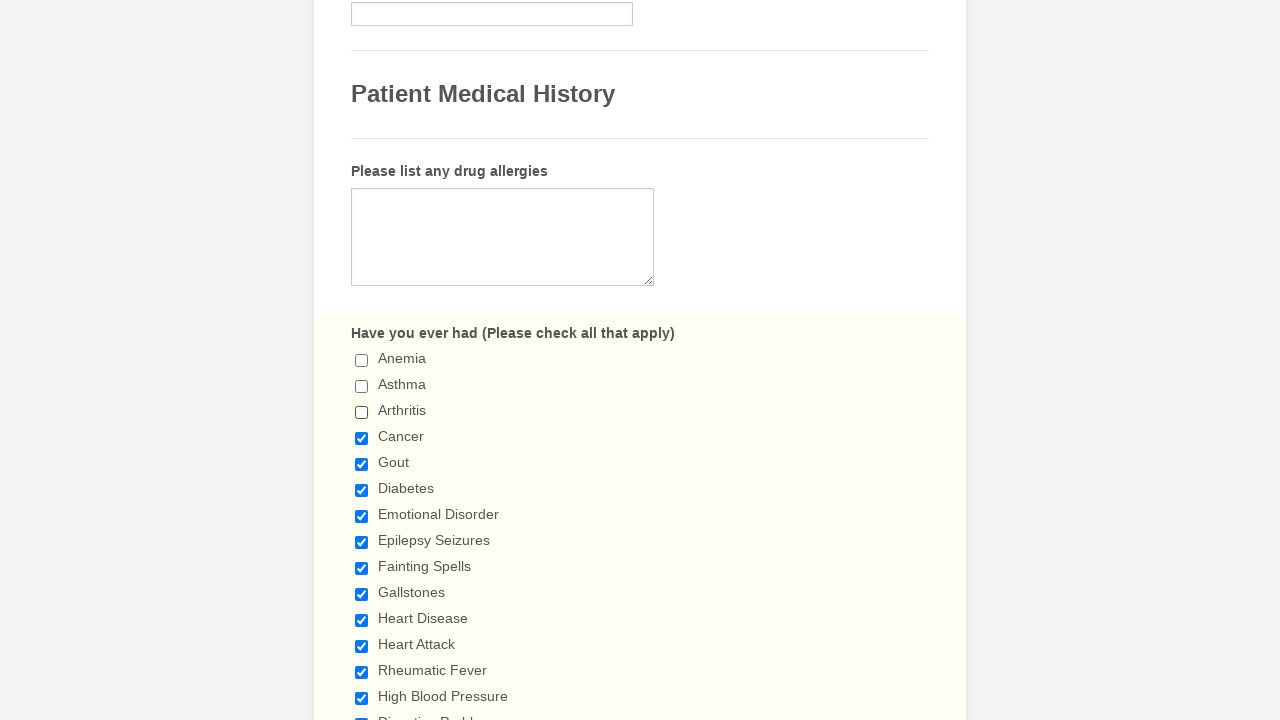

Unchecked a checked checkbox at (362, 438) on xpath=//label[contains(string(),'Please check all that apply')]/parent::li//inpu
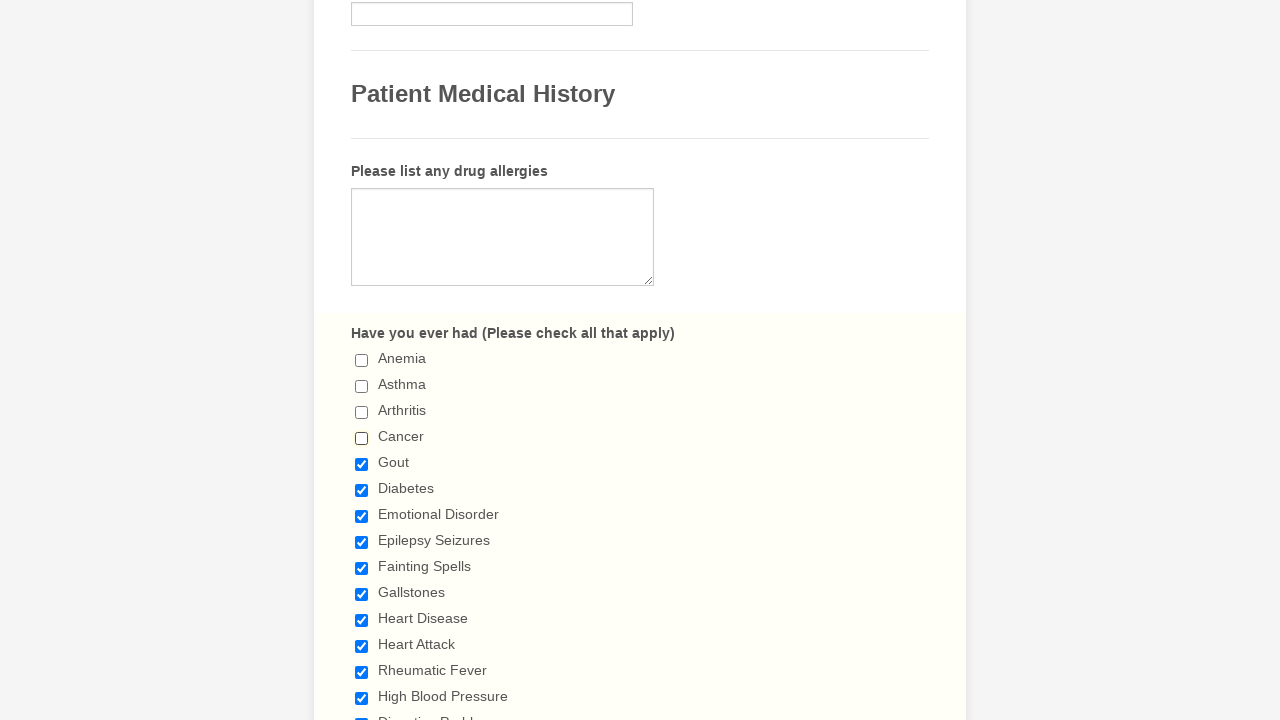

Unchecked a checked checkbox at (362, 464) on xpath=//label[contains(string(),'Please check all that apply')]/parent::li//inpu
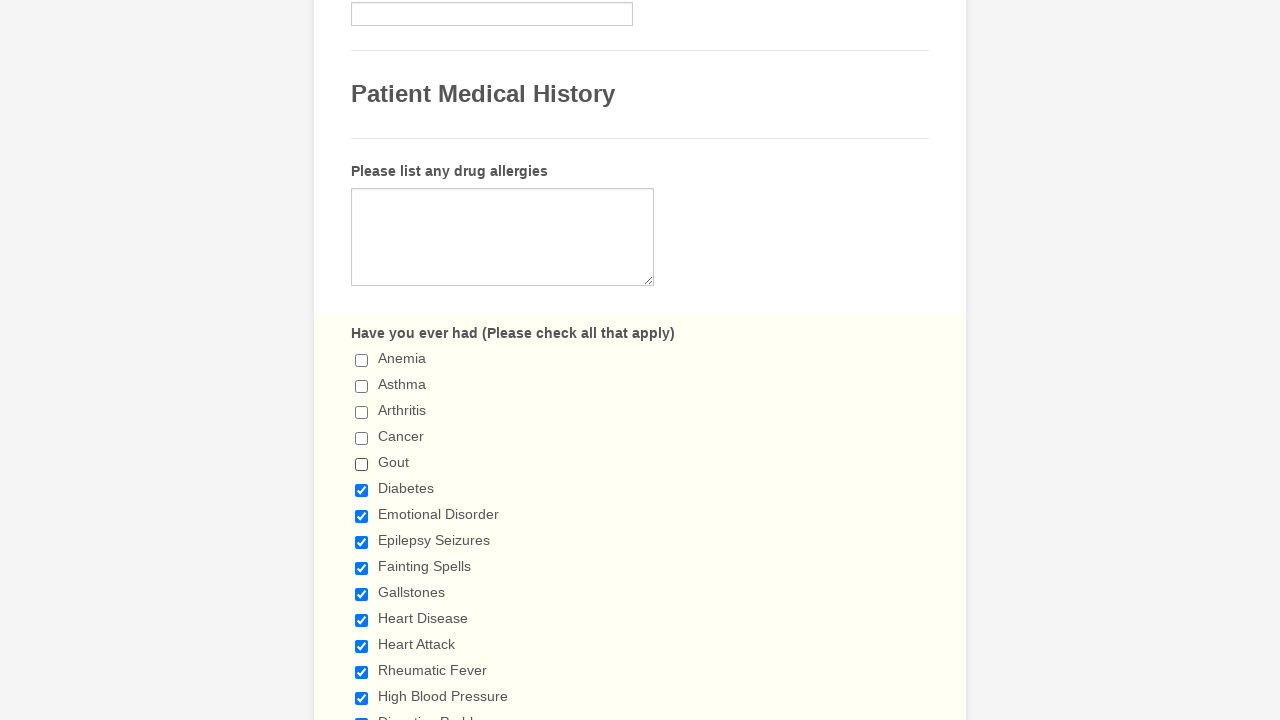

Unchecked a checked checkbox at (362, 490) on xpath=//label[contains(string(),'Please check all that apply')]/parent::li//inpu
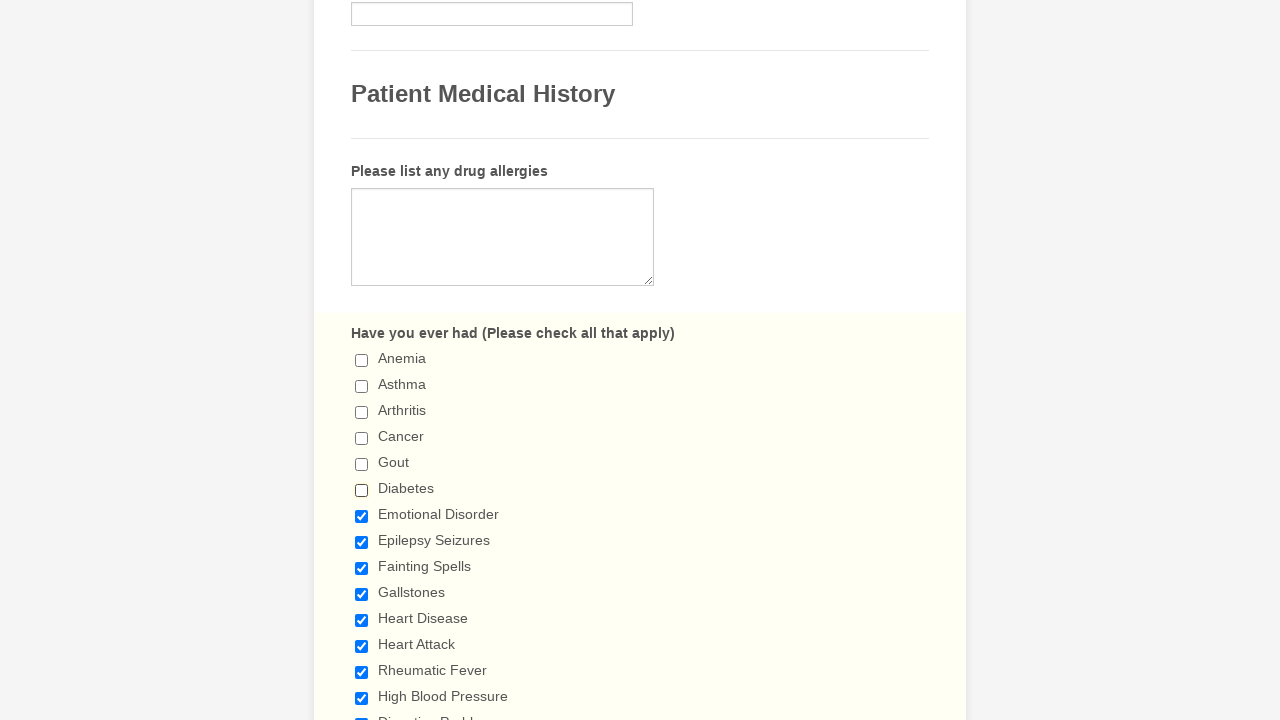

Unchecked a checked checkbox at (362, 516) on xpath=//label[contains(string(),'Please check all that apply')]/parent::li//inpu
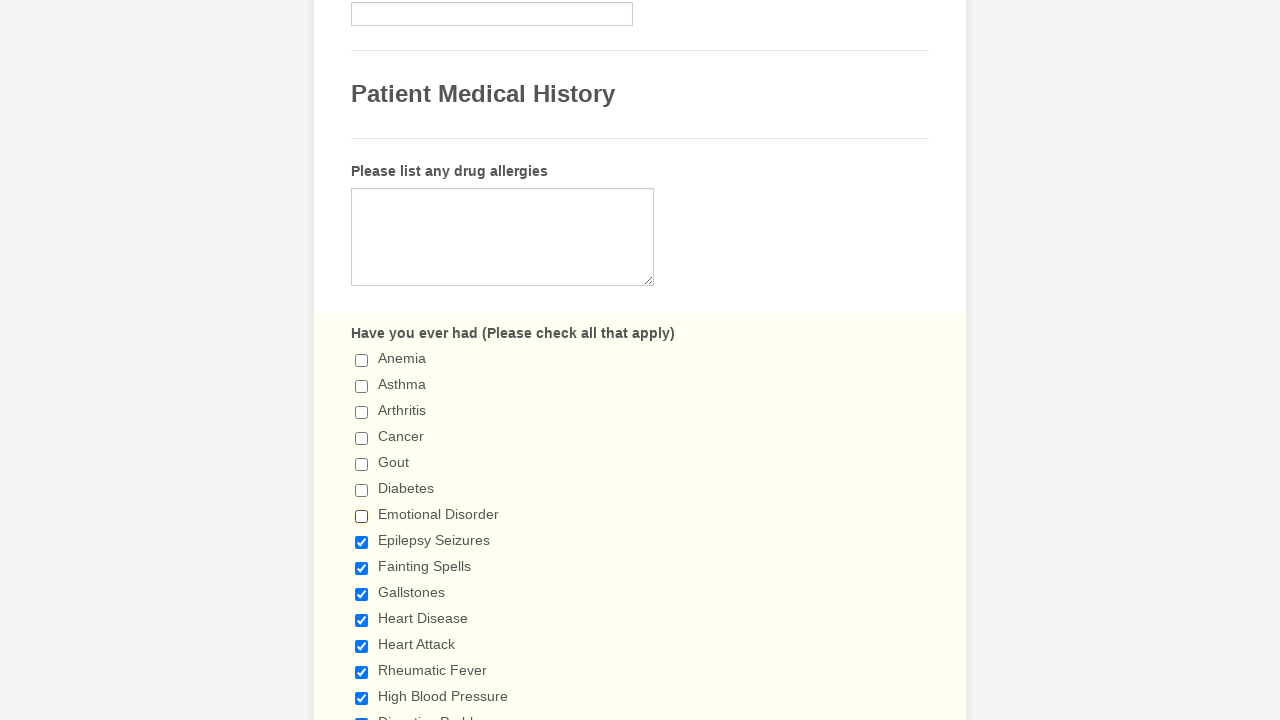

Unchecked a checked checkbox at (362, 542) on xpath=//label[contains(string(),'Please check all that apply')]/parent::li//inpu
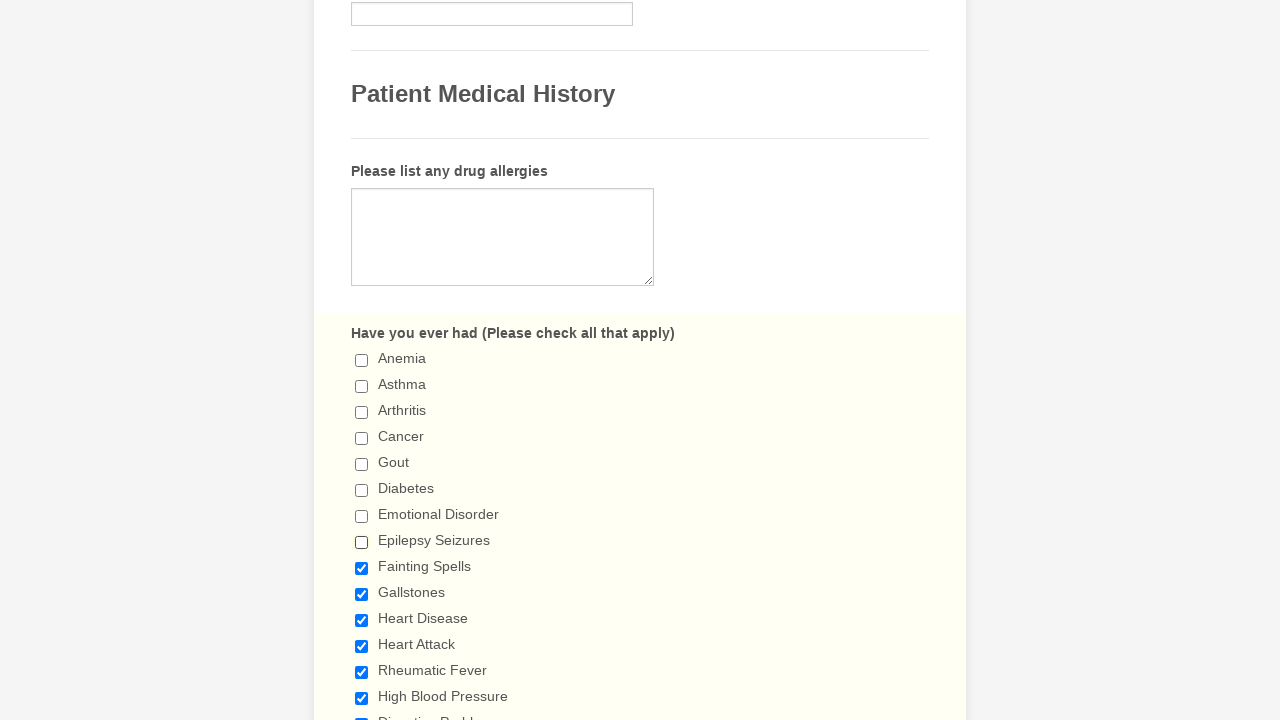

Unchecked a checked checkbox at (362, 568) on xpath=//label[contains(string(),'Please check all that apply')]/parent::li//inpu
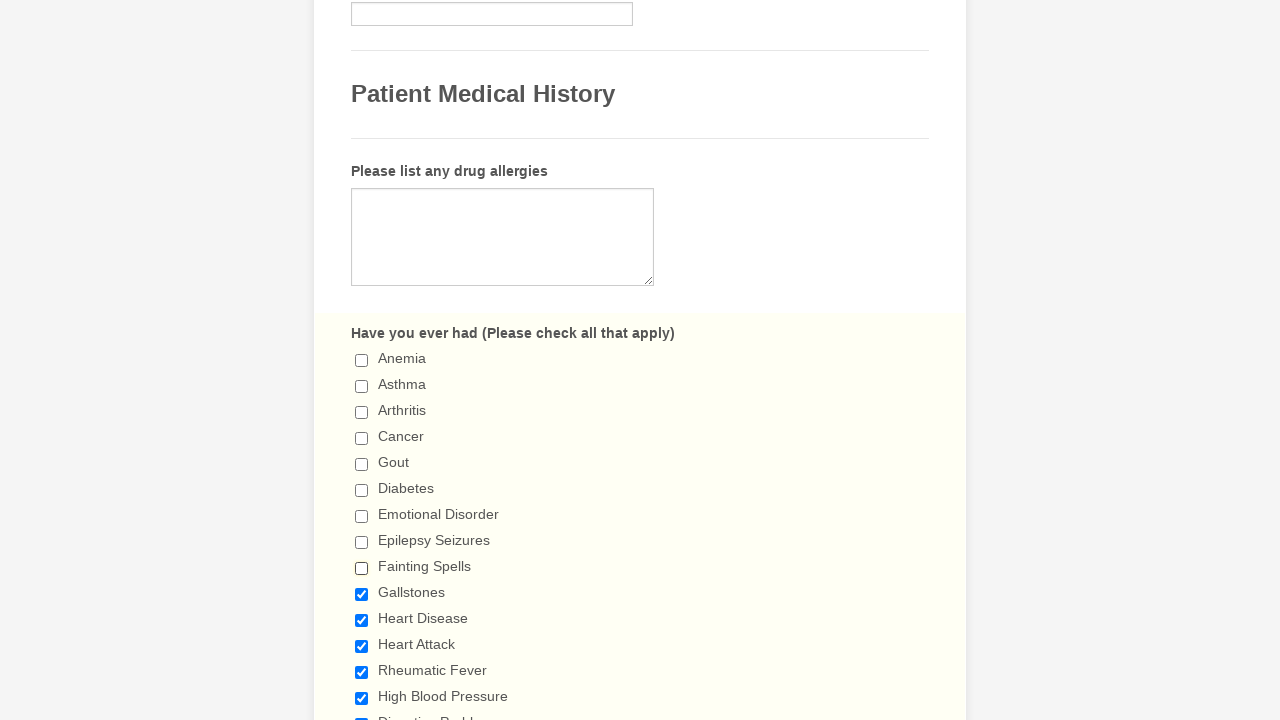

Unchecked a checked checkbox at (362, 594) on xpath=//label[contains(string(),'Please check all that apply')]/parent::li//inpu
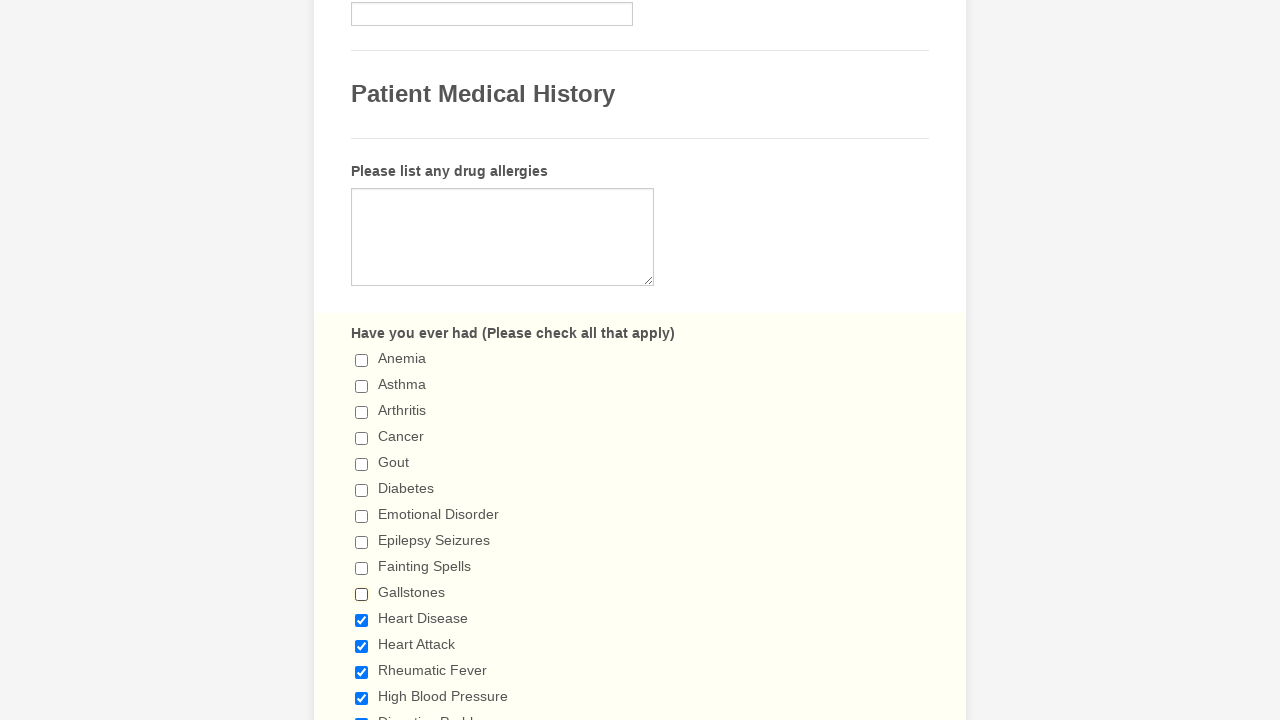

Unchecked a checked checkbox at (362, 620) on xpath=//label[contains(string(),'Please check all that apply')]/parent::li//inpu
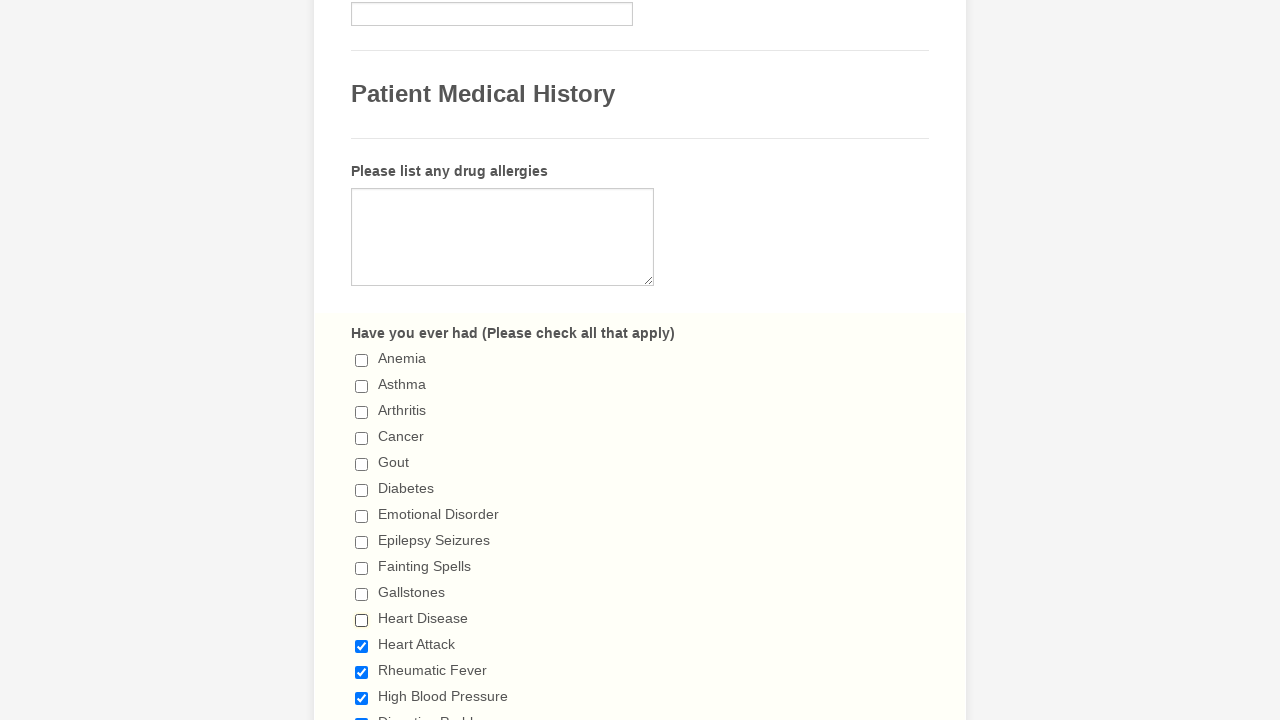

Unchecked a checked checkbox at (362, 646) on xpath=//label[contains(string(),'Please check all that apply')]/parent::li//inpu
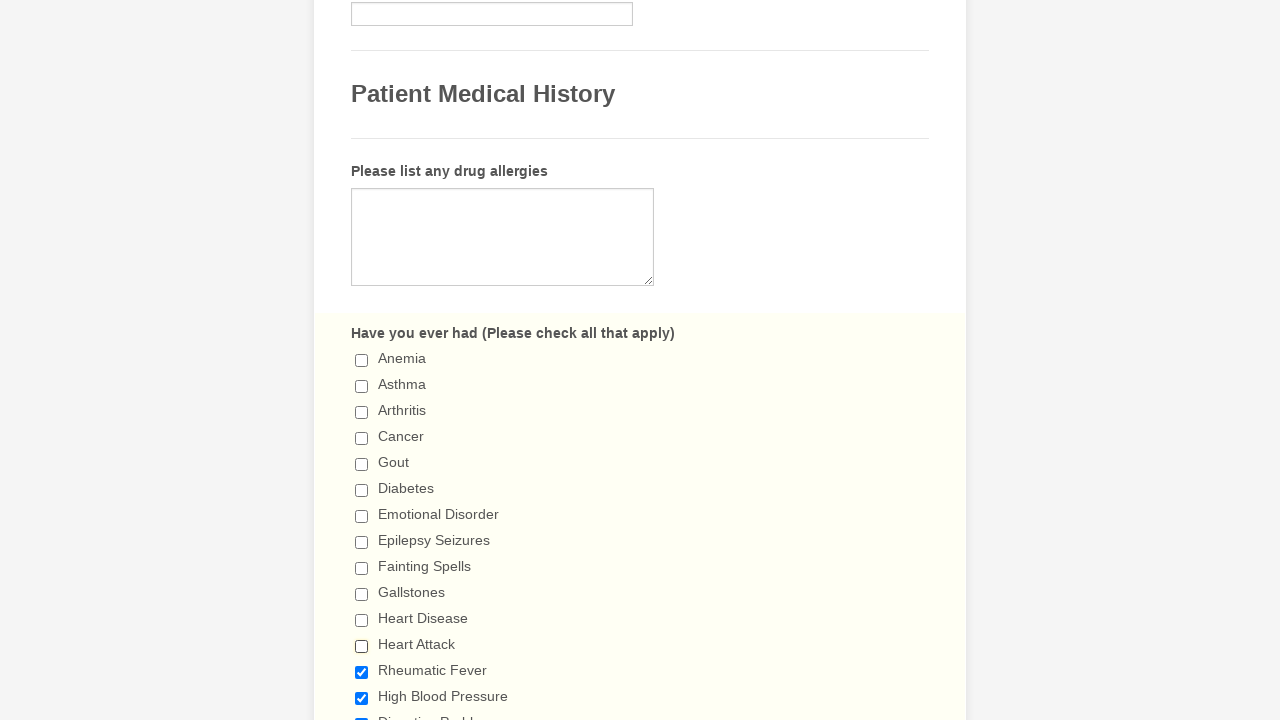

Unchecked a checked checkbox at (362, 672) on xpath=//label[contains(string(),'Please check all that apply')]/parent::li//inpu
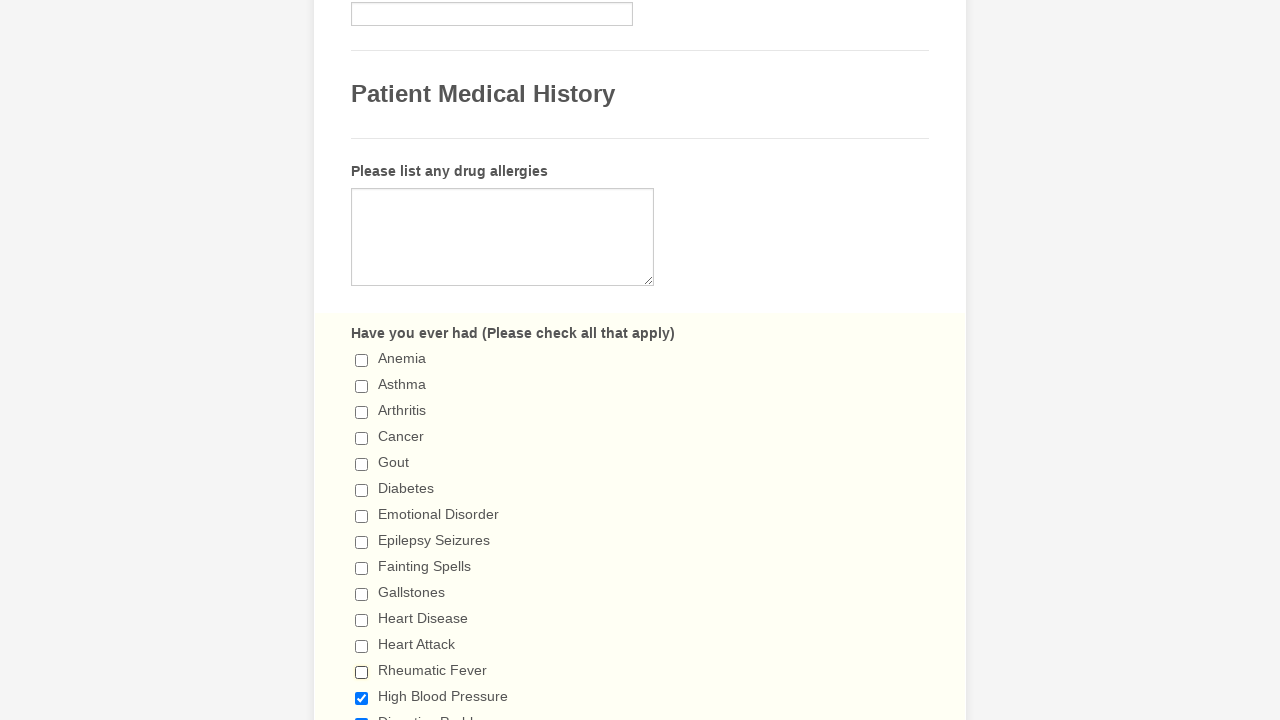

Unchecked a checked checkbox at (362, 698) on xpath=//label[contains(string(),'Please check all that apply')]/parent::li//inpu
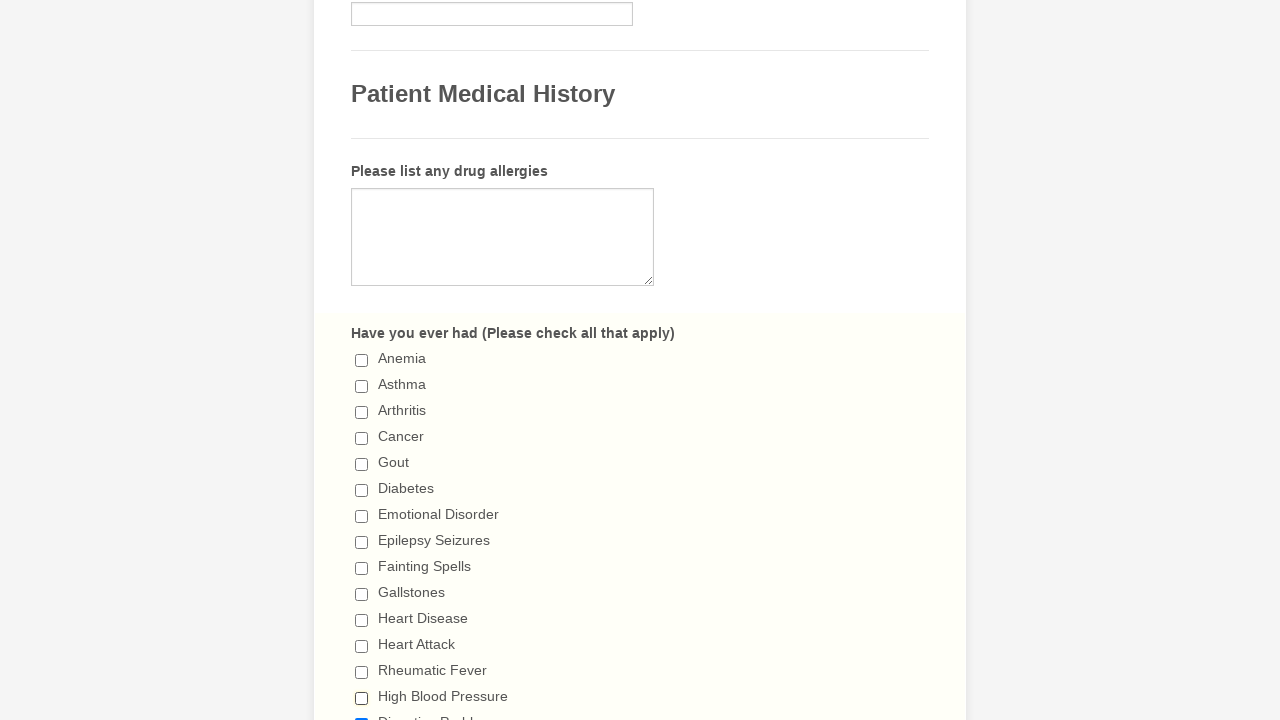

Unchecked a checked checkbox at (362, 714) on xpath=//label[contains(string(),'Please check all that apply')]/parent::li//inpu
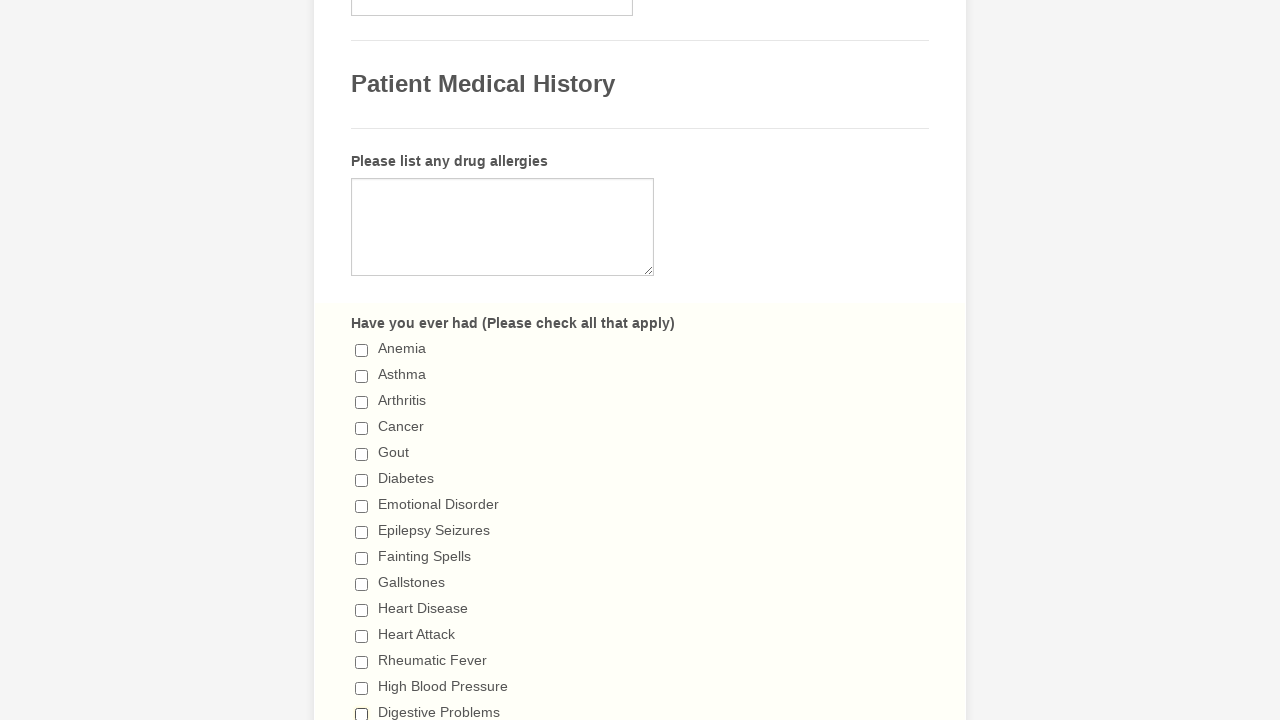

Unchecked a checked checkbox at (362, 360) on xpath=//label[contains(string(),'Please check all that apply')]/parent::li//inpu
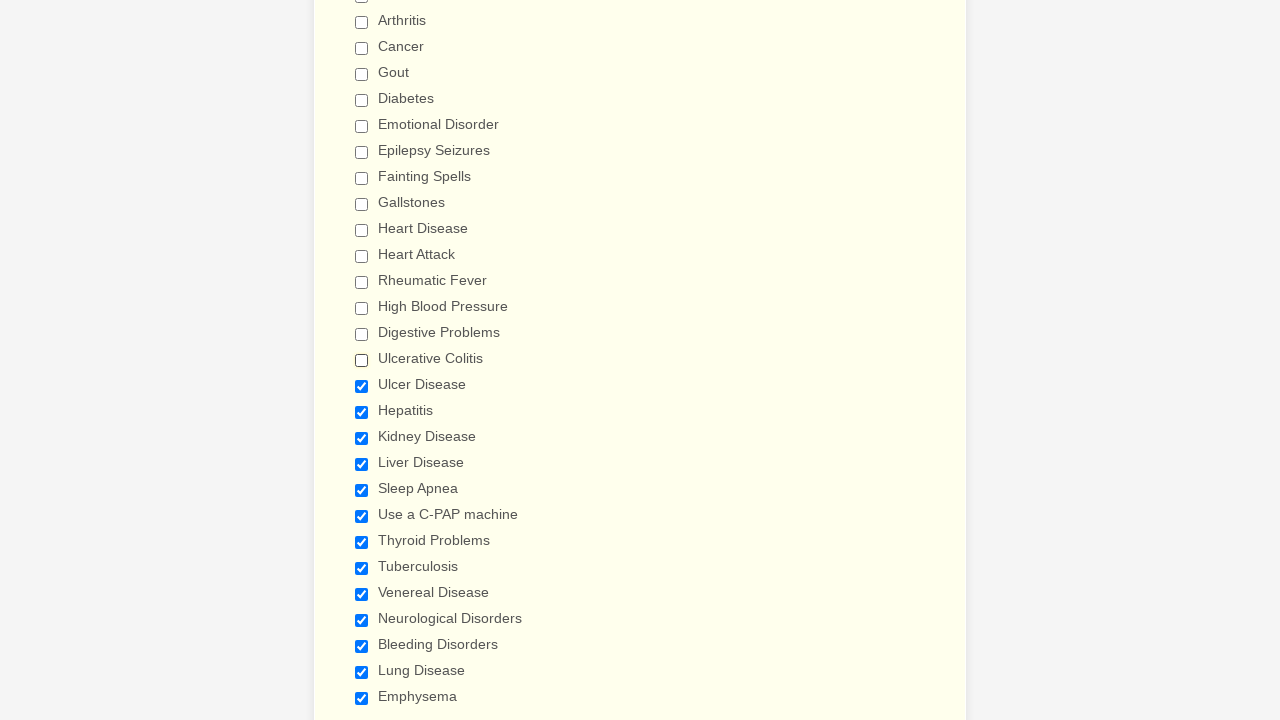

Unchecked a checked checkbox at (362, 386) on xpath=//label[contains(string(),'Please check all that apply')]/parent::li//inpu
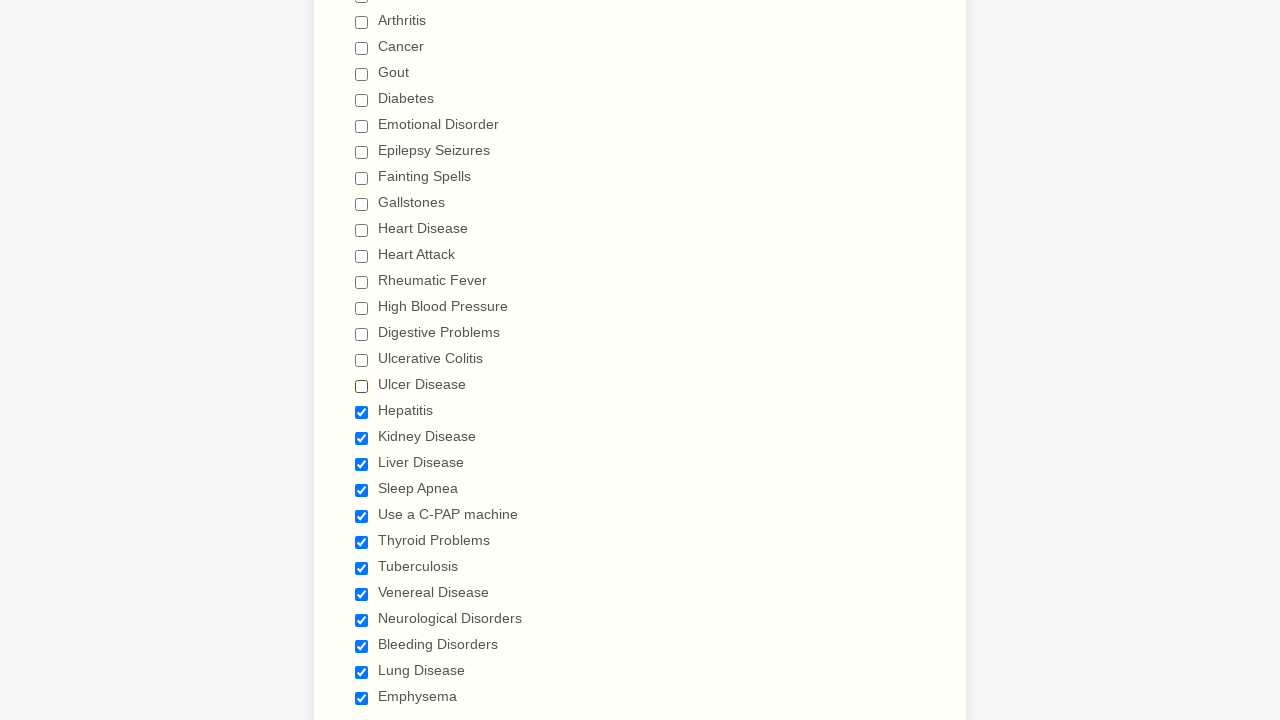

Unchecked a checked checkbox at (362, 412) on xpath=//label[contains(string(),'Please check all that apply')]/parent::li//inpu
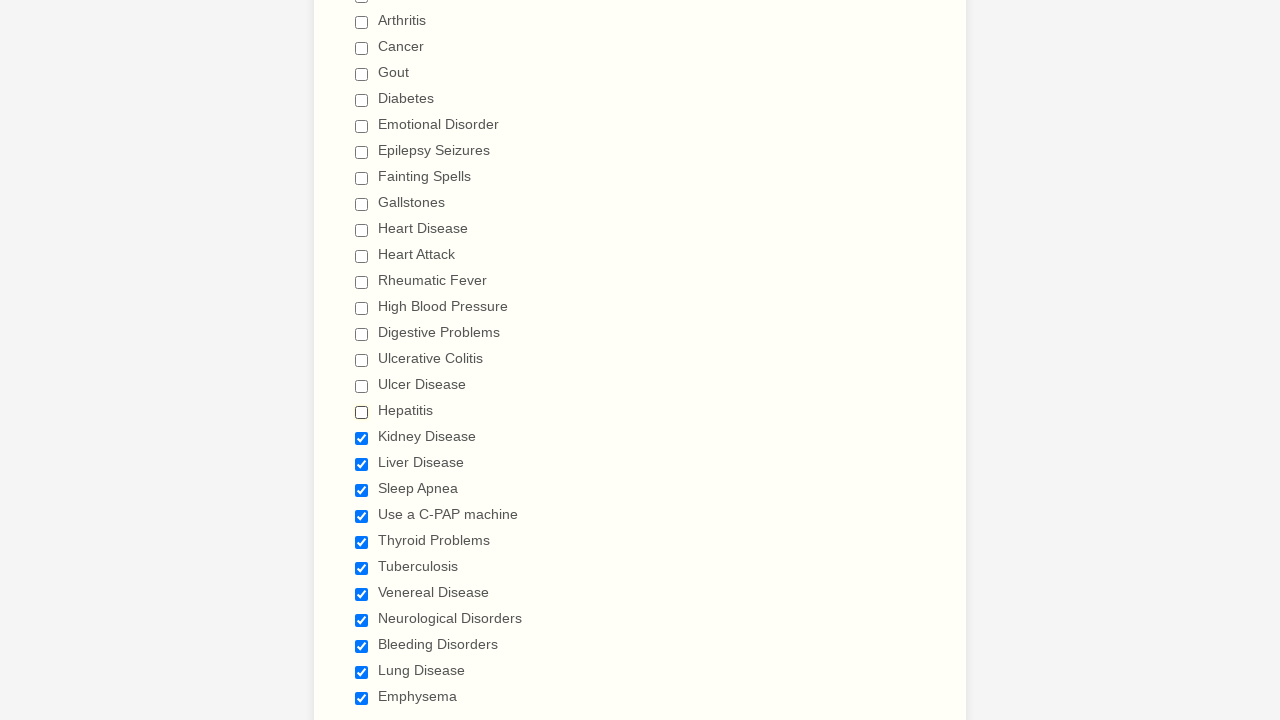

Unchecked a checked checkbox at (362, 438) on xpath=//label[contains(string(),'Please check all that apply')]/parent::li//inpu
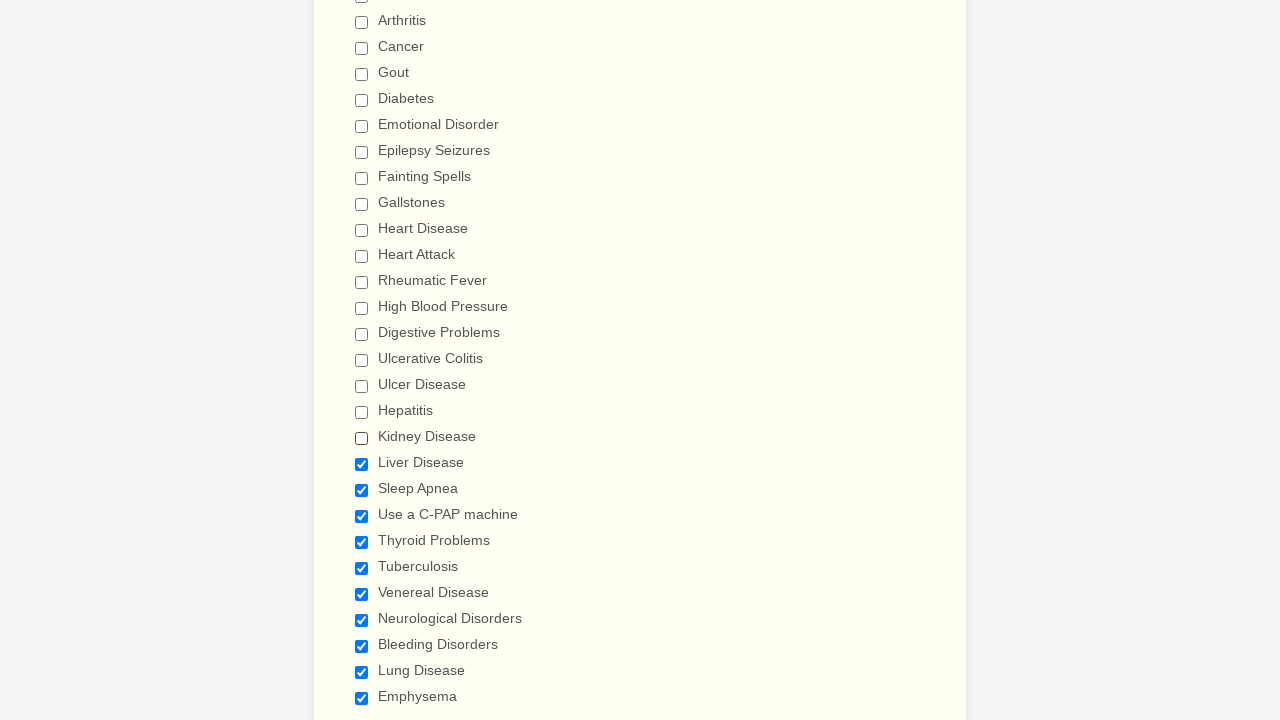

Unchecked a checked checkbox at (362, 464) on xpath=//label[contains(string(),'Please check all that apply')]/parent::li//inpu
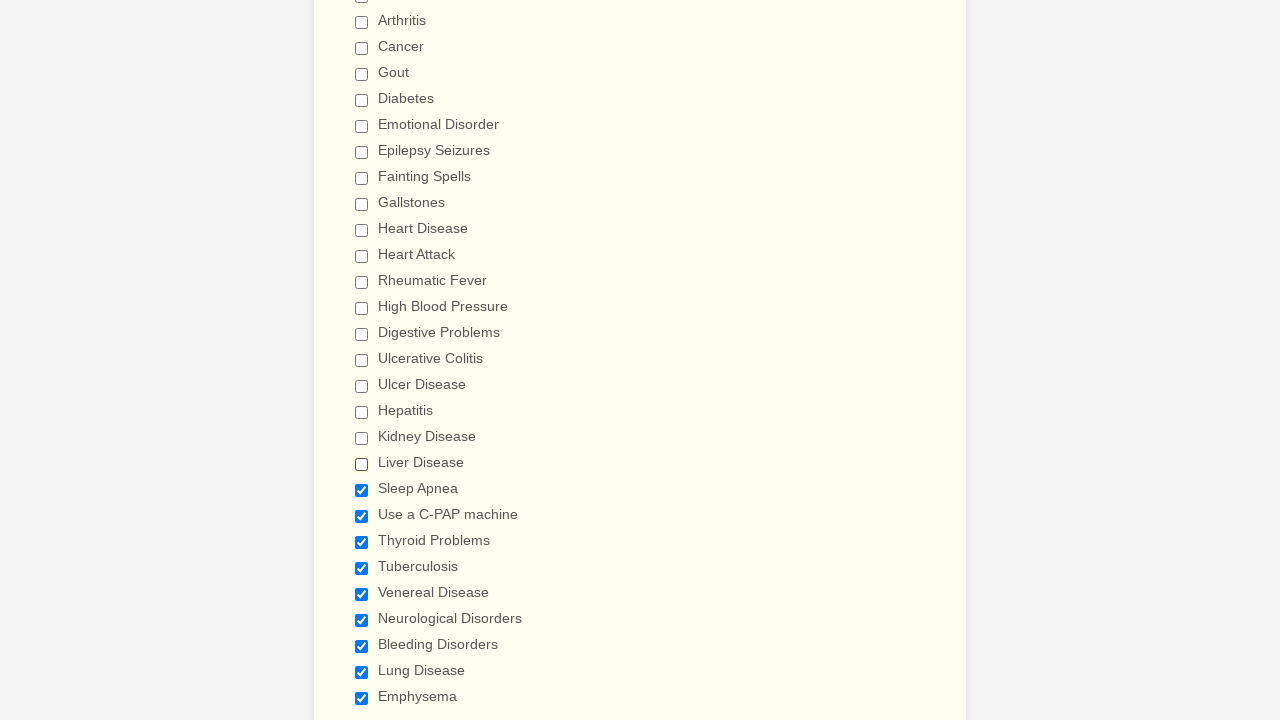

Unchecked a checked checkbox at (362, 490) on xpath=//label[contains(string(),'Please check all that apply')]/parent::li//inpu
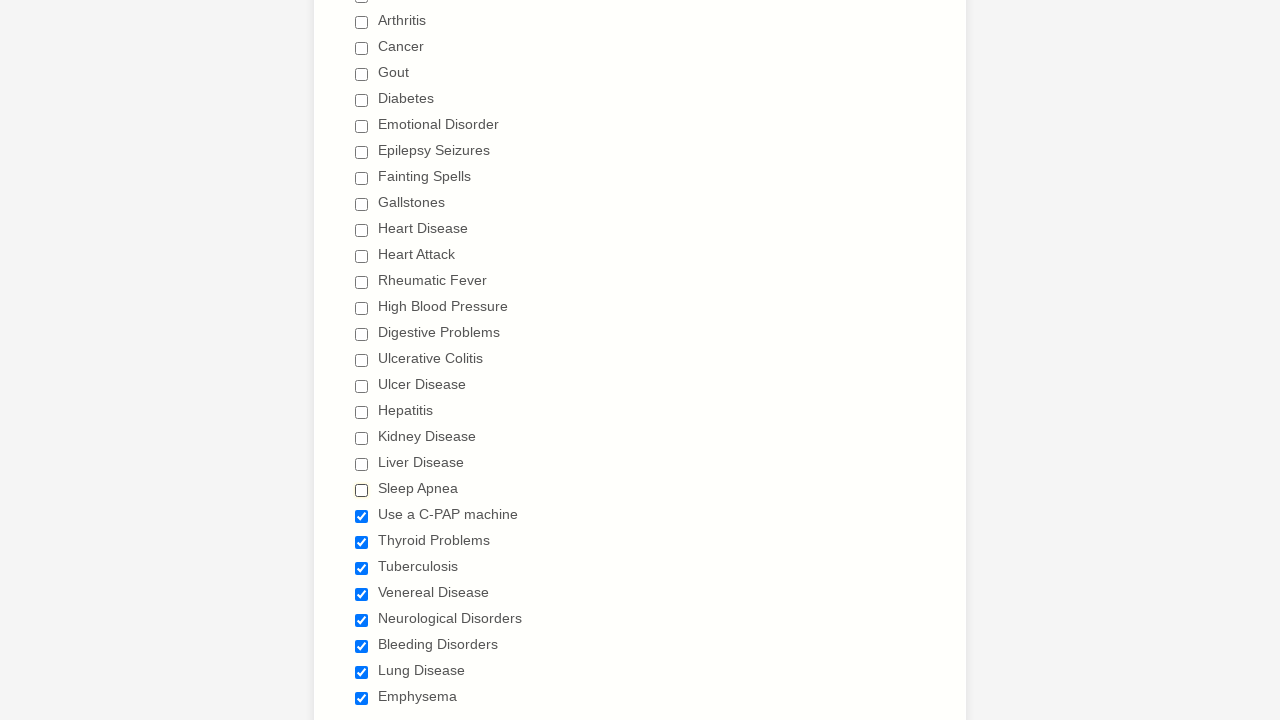

Unchecked a checked checkbox at (362, 516) on xpath=//label[contains(string(),'Please check all that apply')]/parent::li//inpu
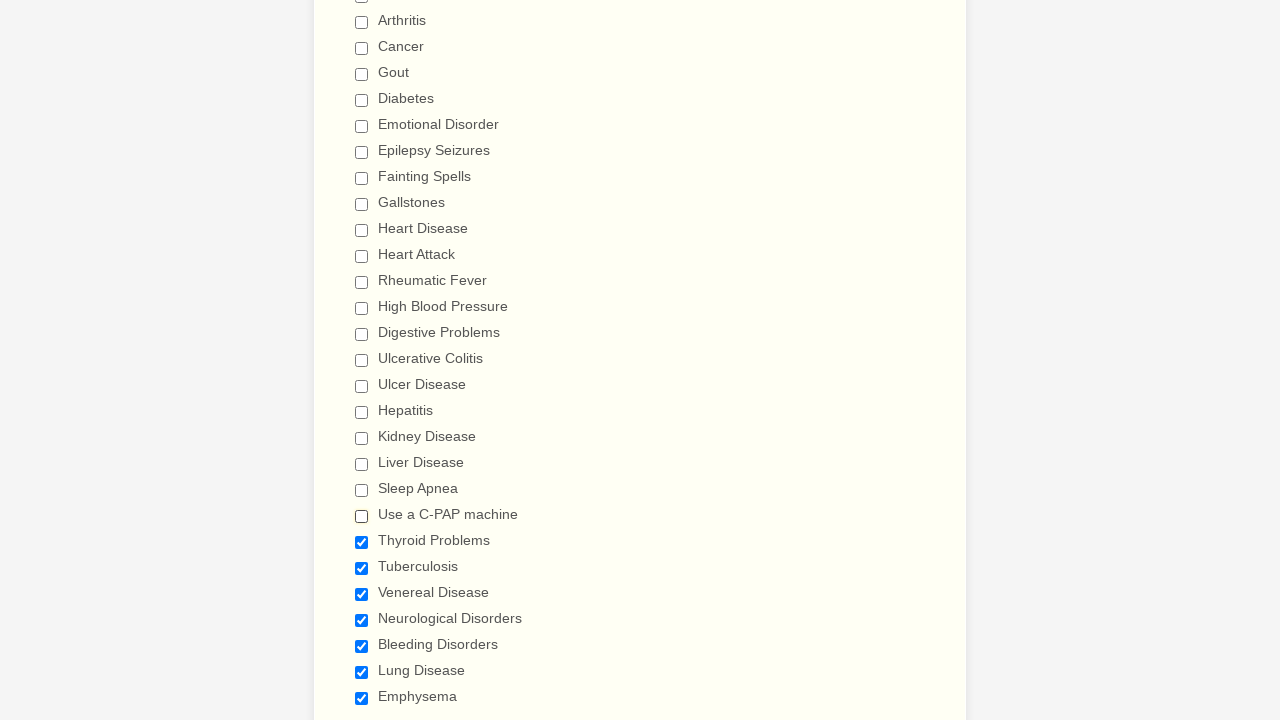

Unchecked a checked checkbox at (362, 542) on xpath=//label[contains(string(),'Please check all that apply')]/parent::li//inpu
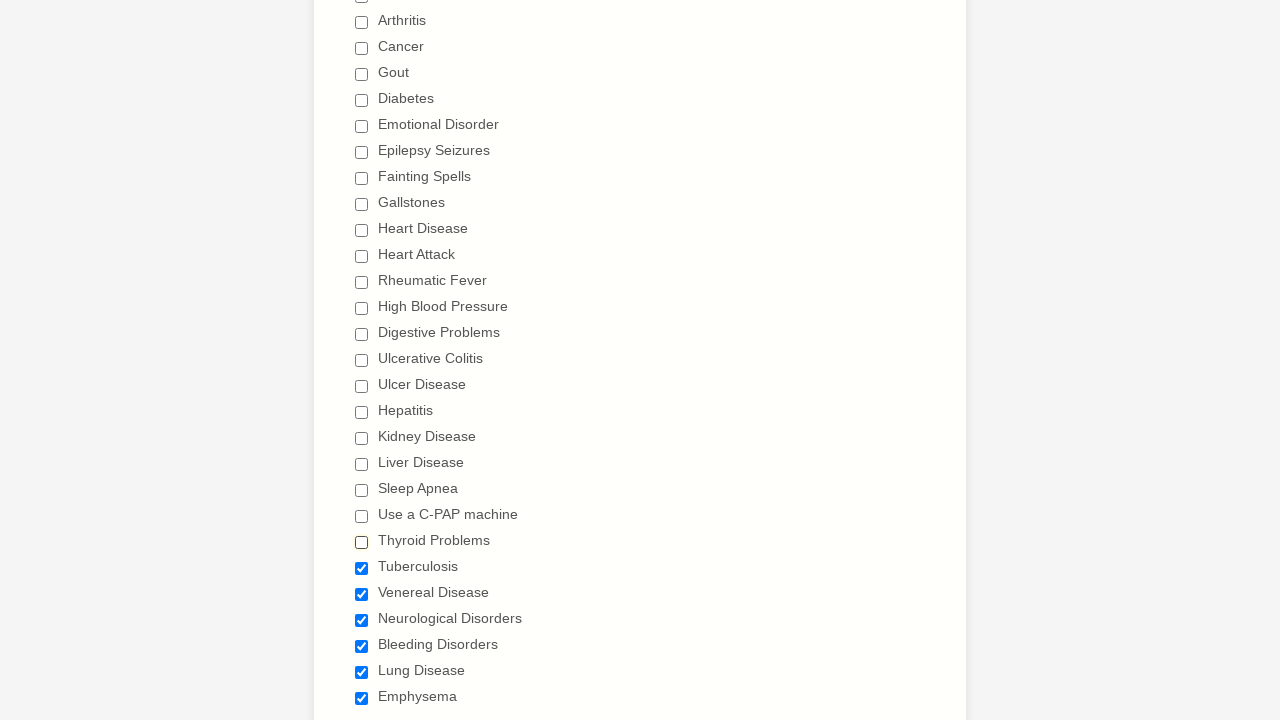

Unchecked a checked checkbox at (362, 568) on xpath=//label[contains(string(),'Please check all that apply')]/parent::li//inpu
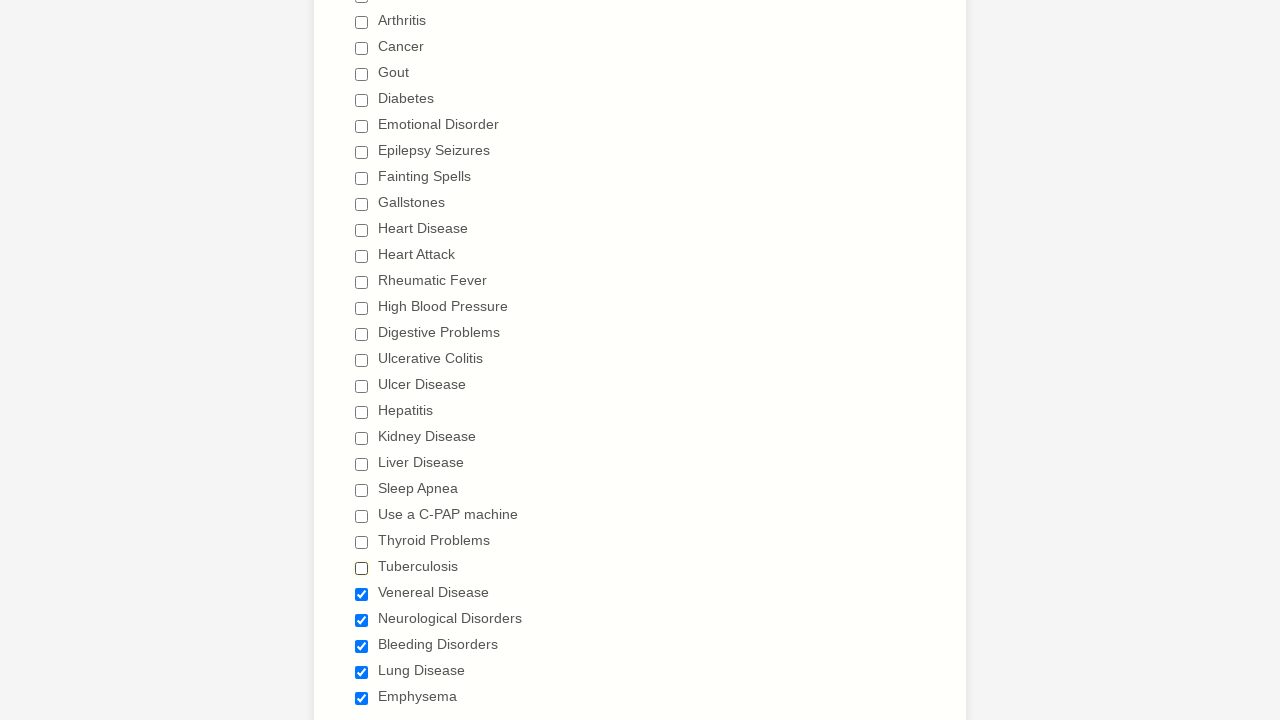

Unchecked a checked checkbox at (362, 594) on xpath=//label[contains(string(),'Please check all that apply')]/parent::li//inpu
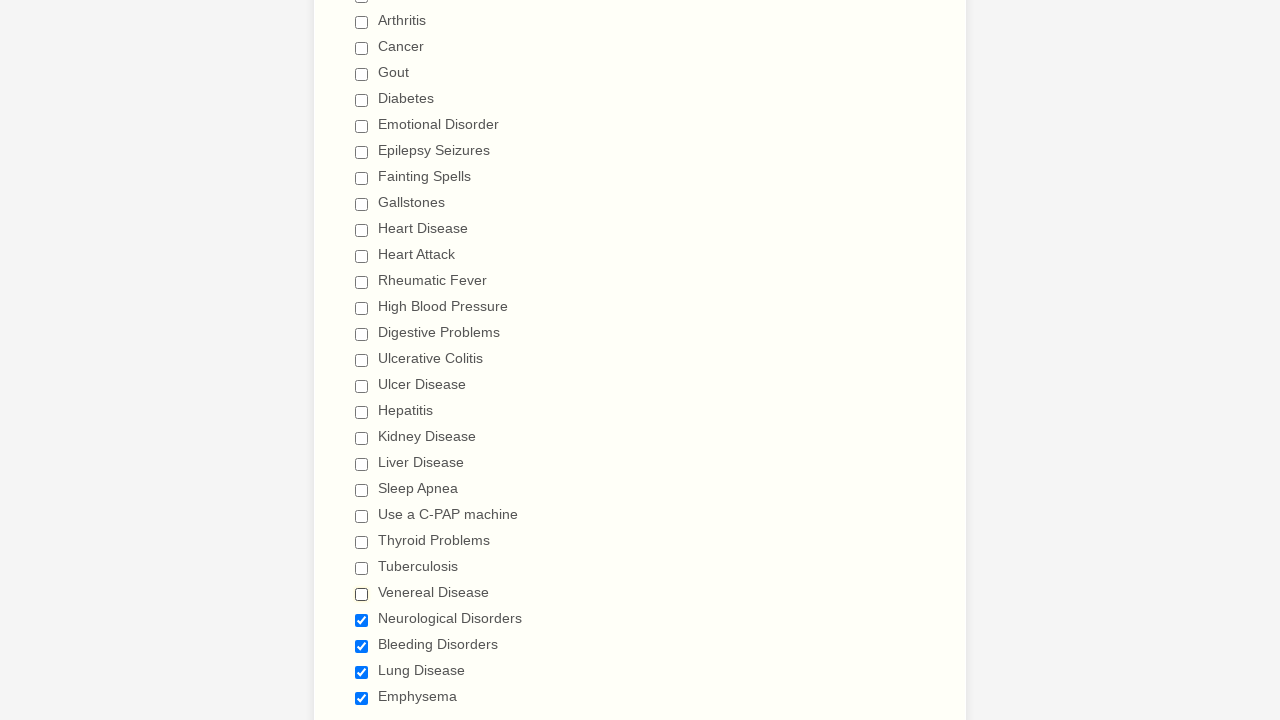

Unchecked a checked checkbox at (362, 620) on xpath=//label[contains(string(),'Please check all that apply')]/parent::li//inpu
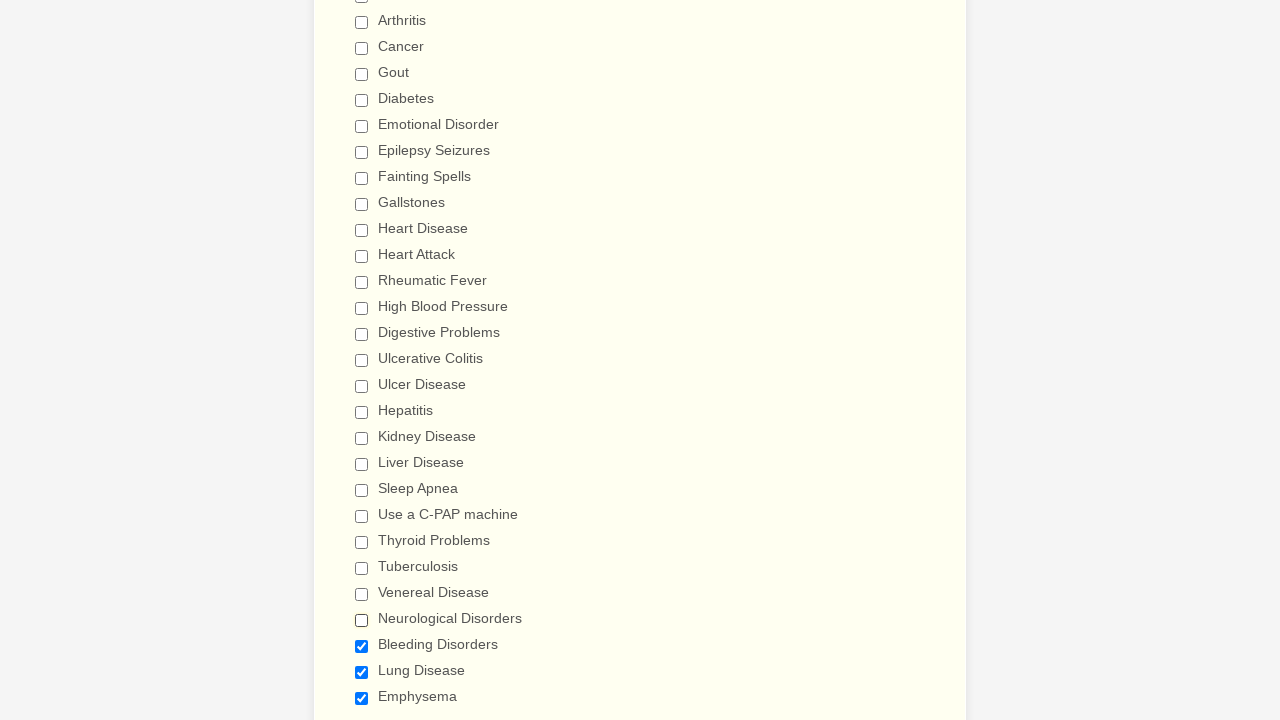

Unchecked a checked checkbox at (362, 646) on xpath=//label[contains(string(),'Please check all that apply')]/parent::li//inpu
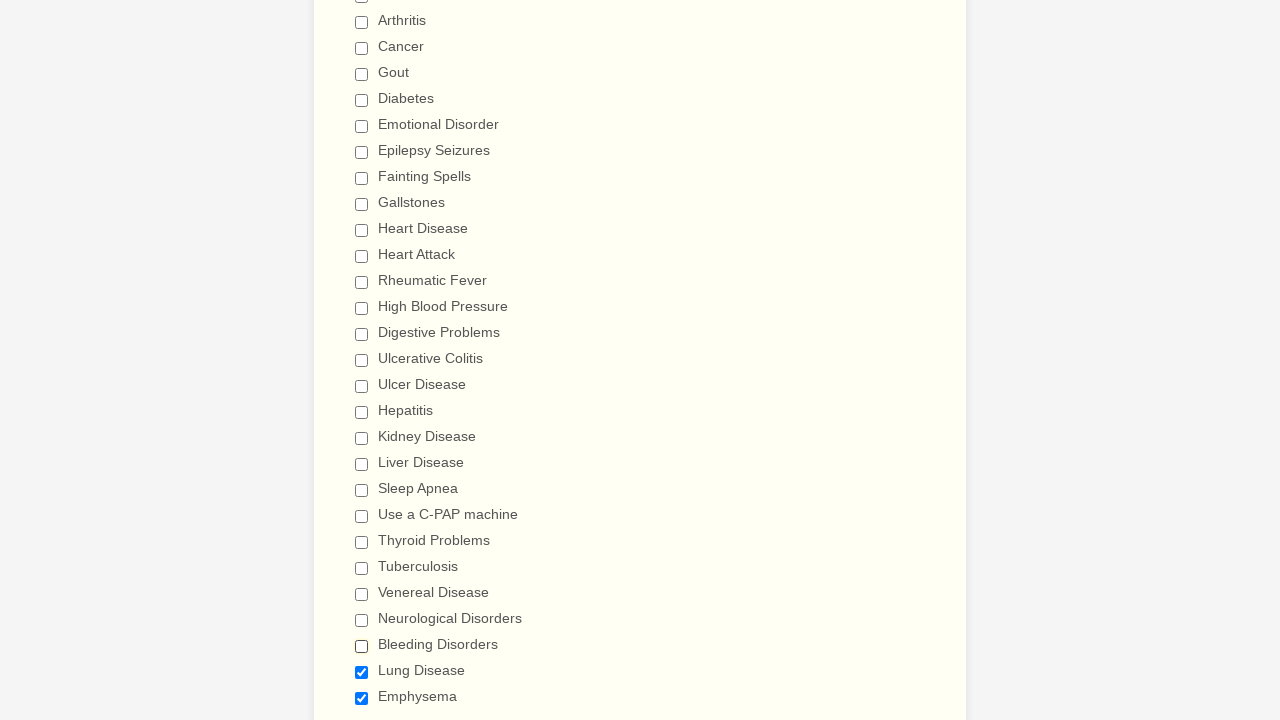

Unchecked a checked checkbox at (362, 672) on xpath=//label[contains(string(),'Please check all that apply')]/parent::li//inpu
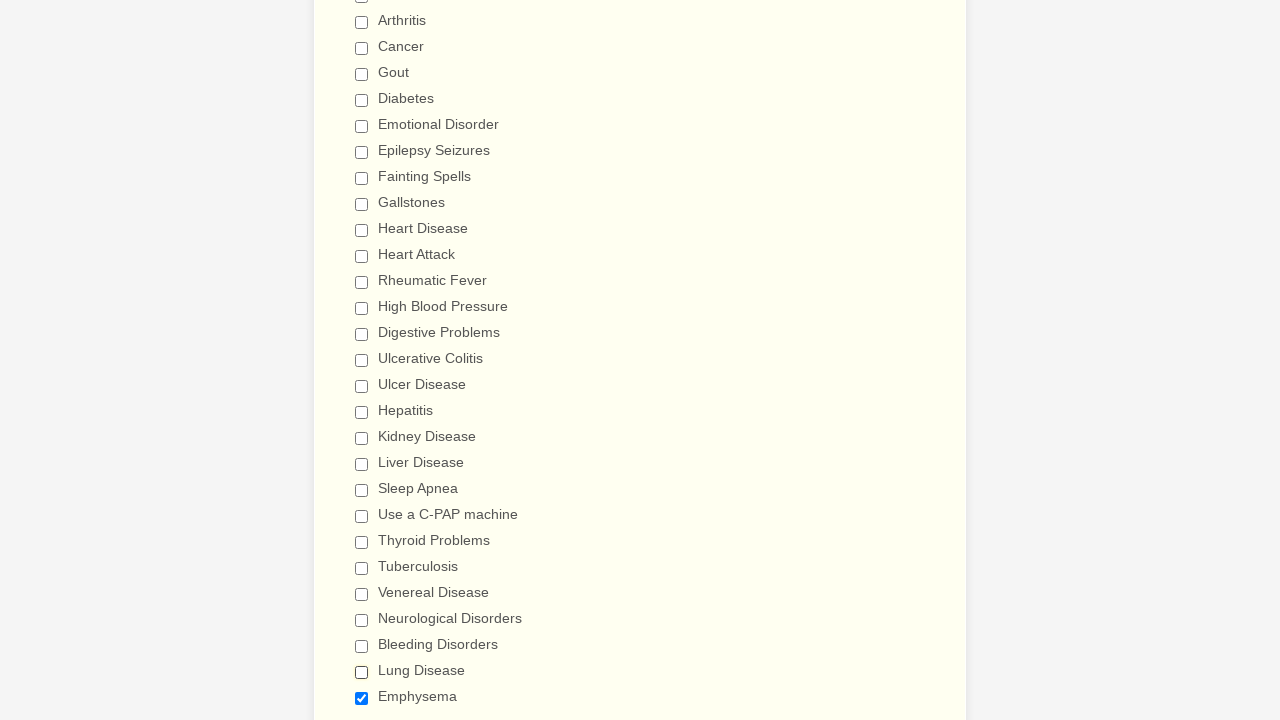

Unchecked a checked checkbox at (362, 698) on xpath=//label[contains(string(),'Please check all that apply')]/parent::li//inpu
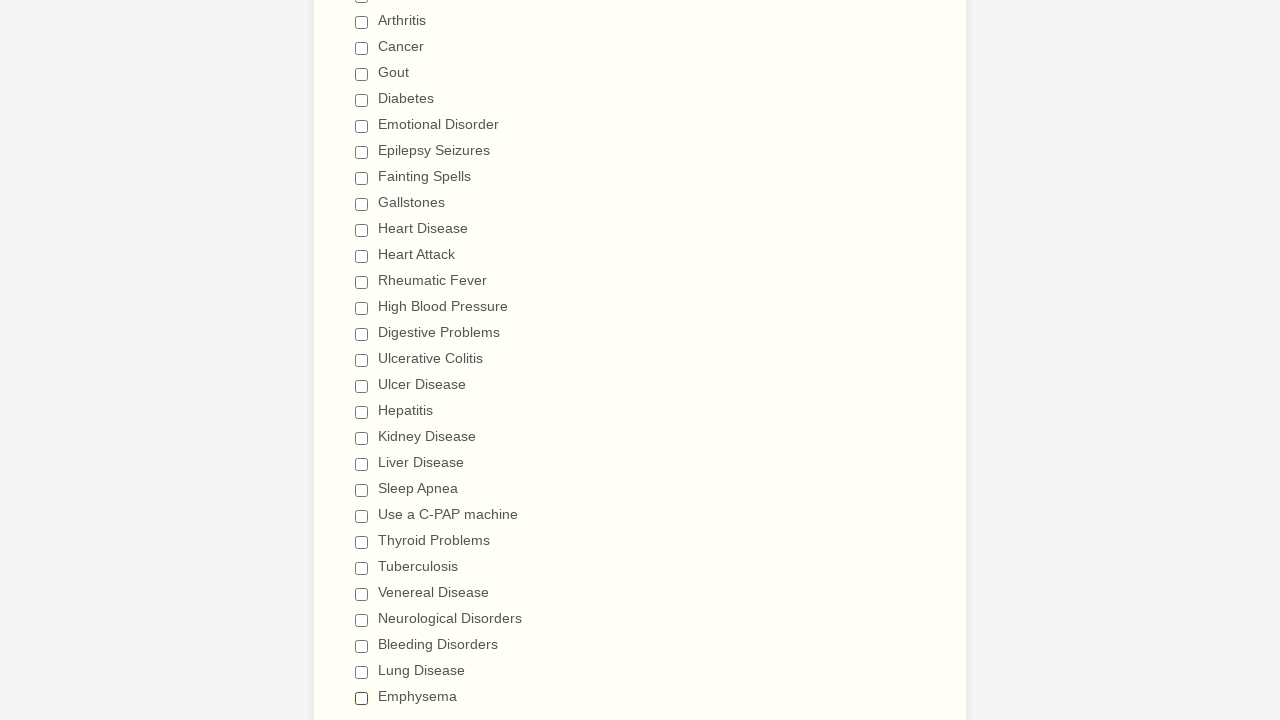

Located Heart Attack checkbox
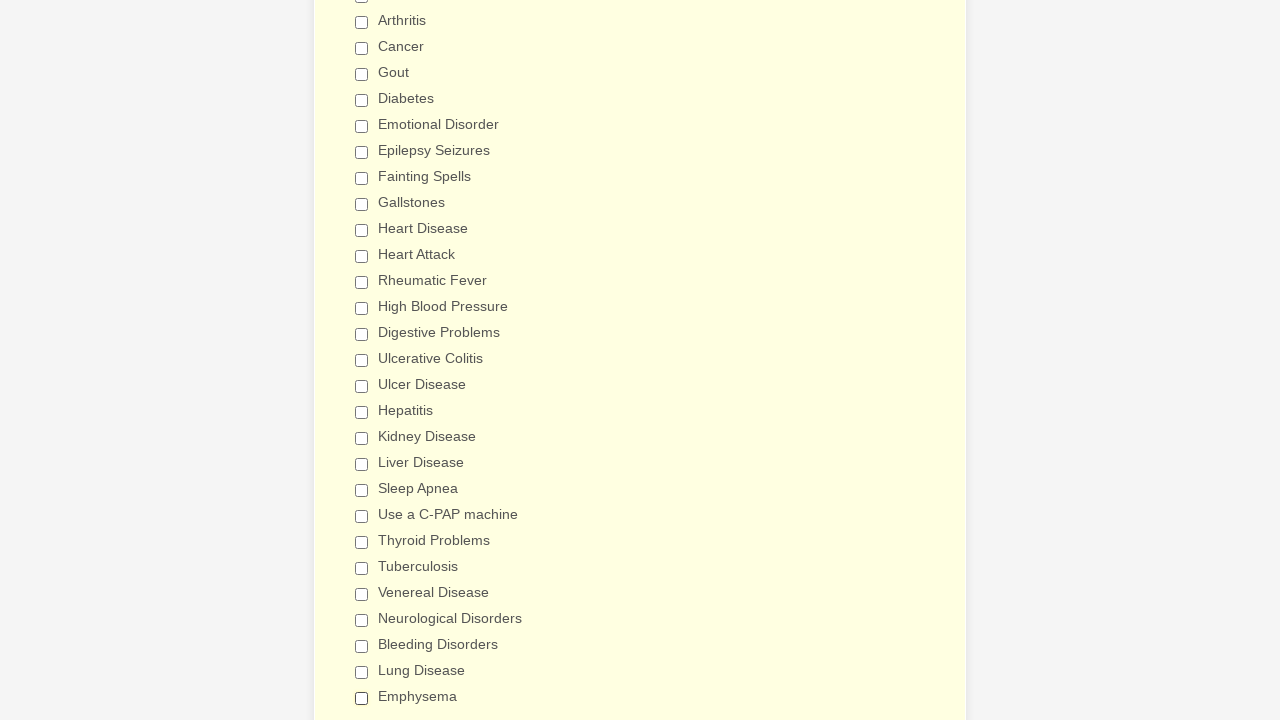

Clicked Heart Attack checkbox to select it at (362, 256) on xpath=//label[contains(text(),'Heart Attack')]/preceding-sibling::input
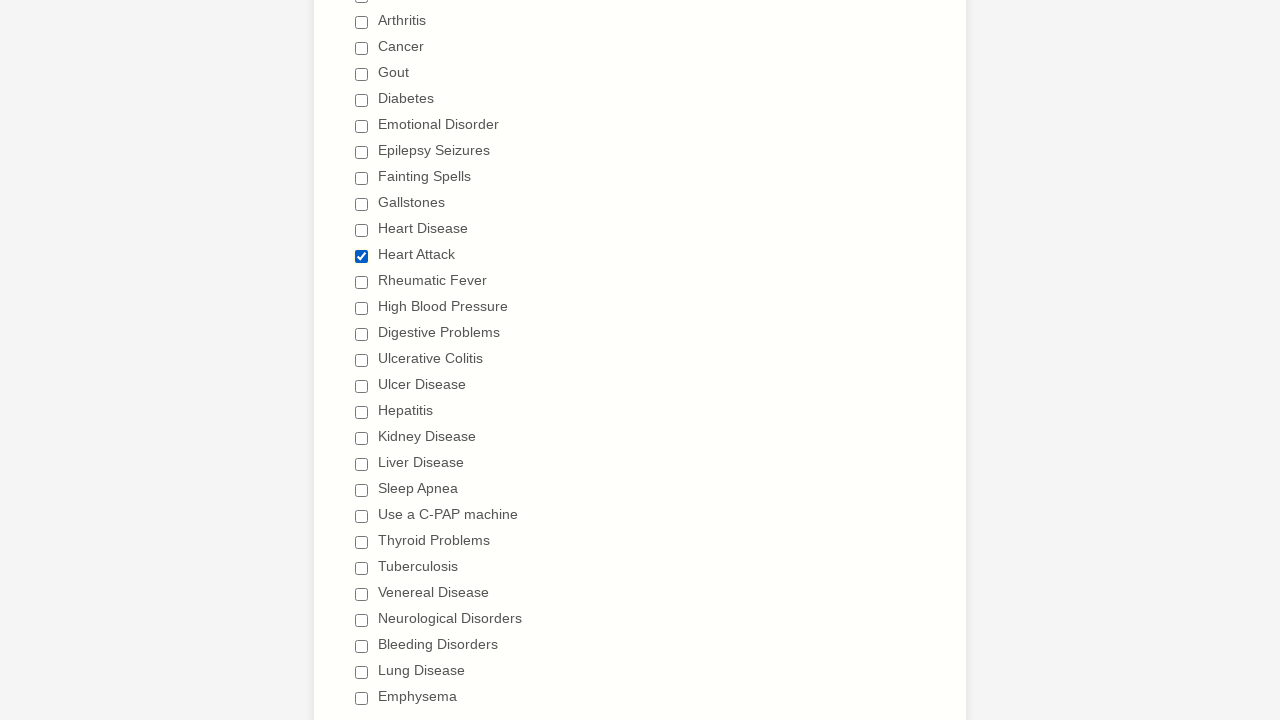

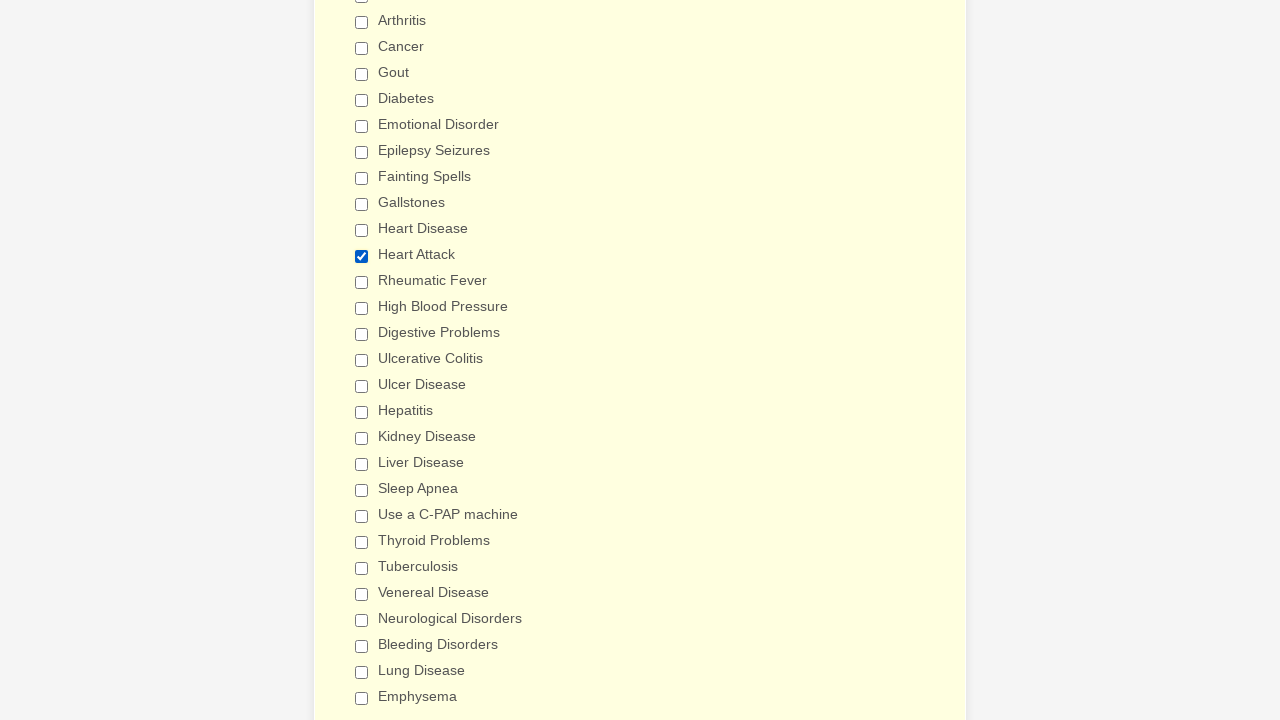